Navigates to alta.ru TNVED page and expands all tree nodes by clicking on expand icons

Starting URL: https://www.alta.ru/tnved/

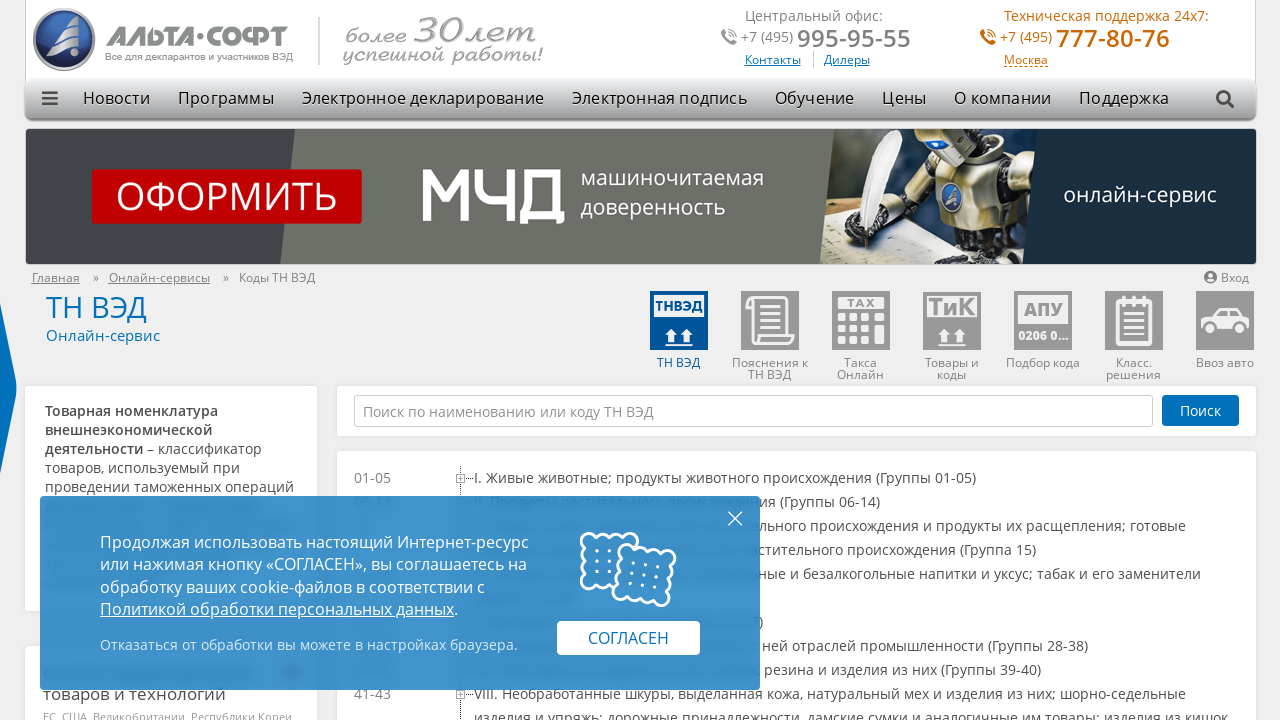

Waited 5 seconds for TNVED page to load
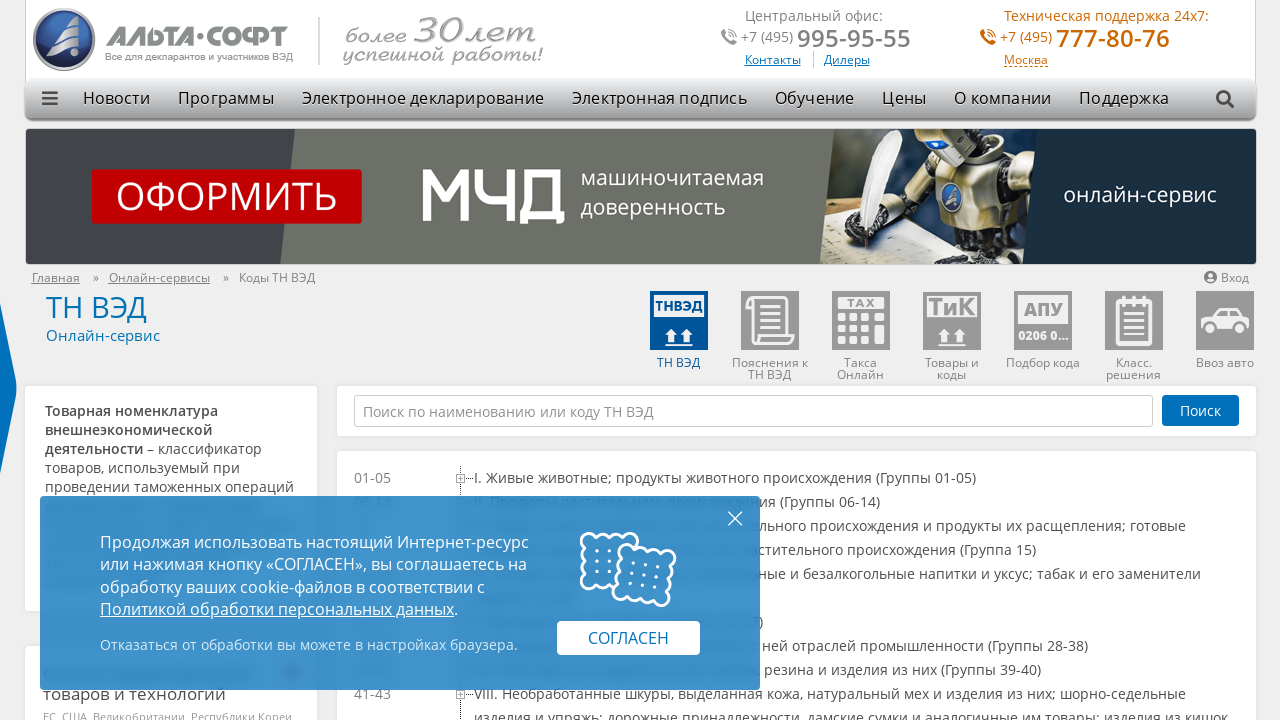

Found 21 expandable tree nodes
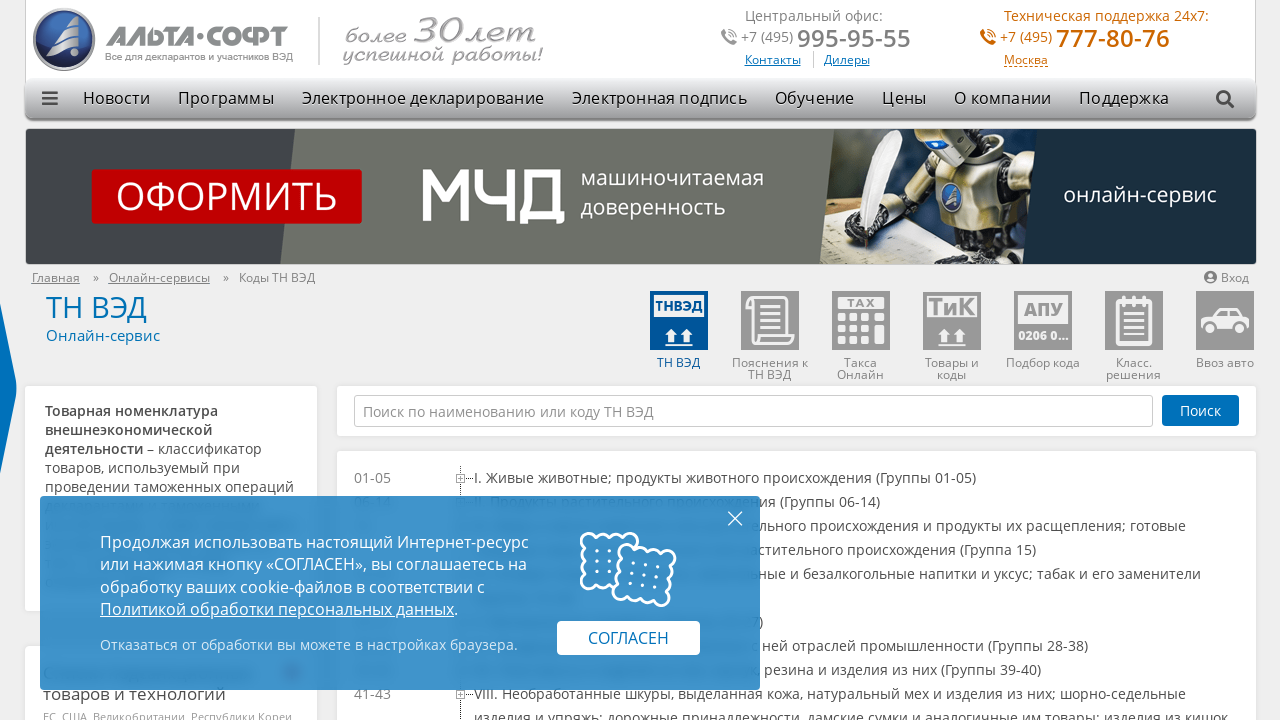

Waited 300ms before clicking expand icon
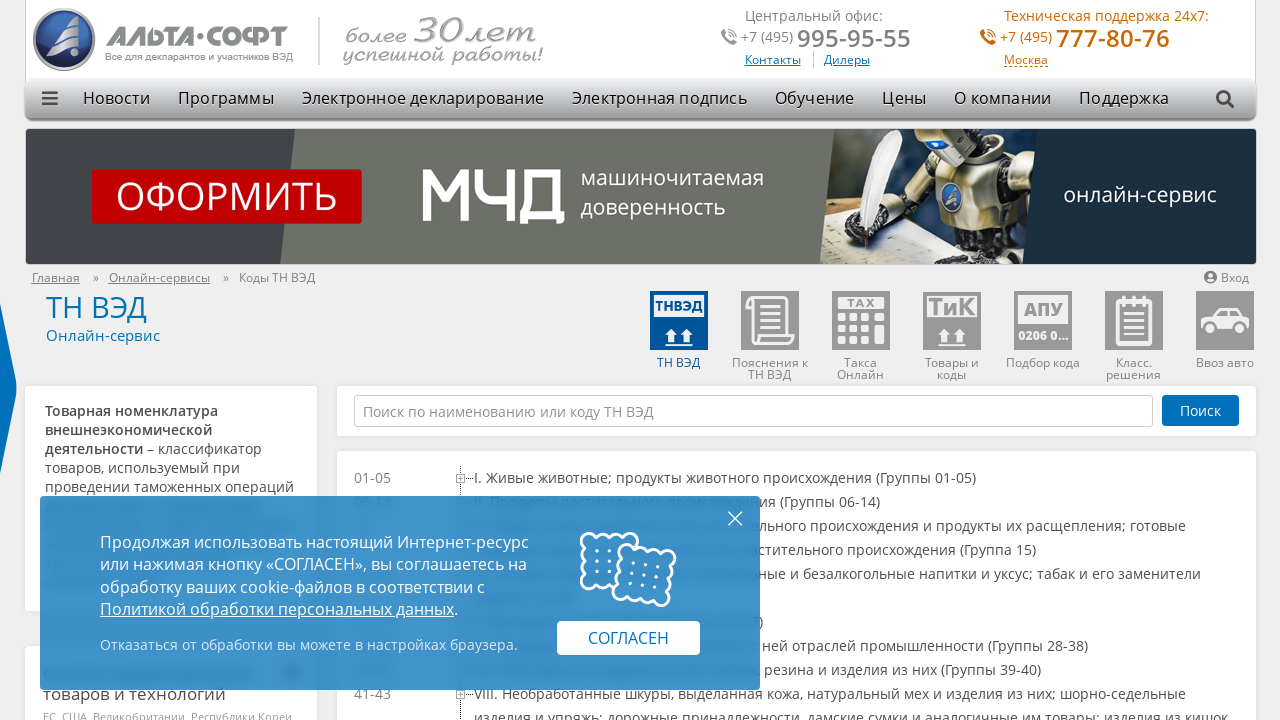

Clicked tree node expand icon at (461, 478) on i.jstree-icon.jstree-ocl >> nth=0
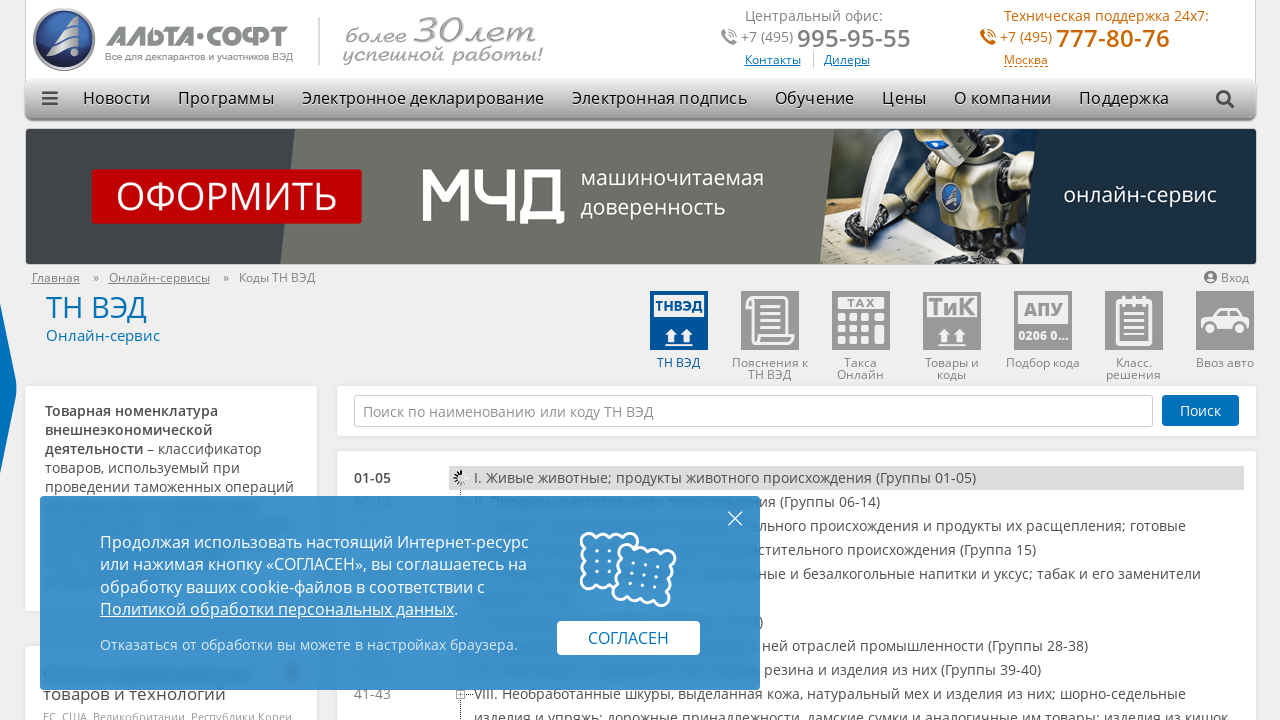

Waited 300ms after clicking expand icon
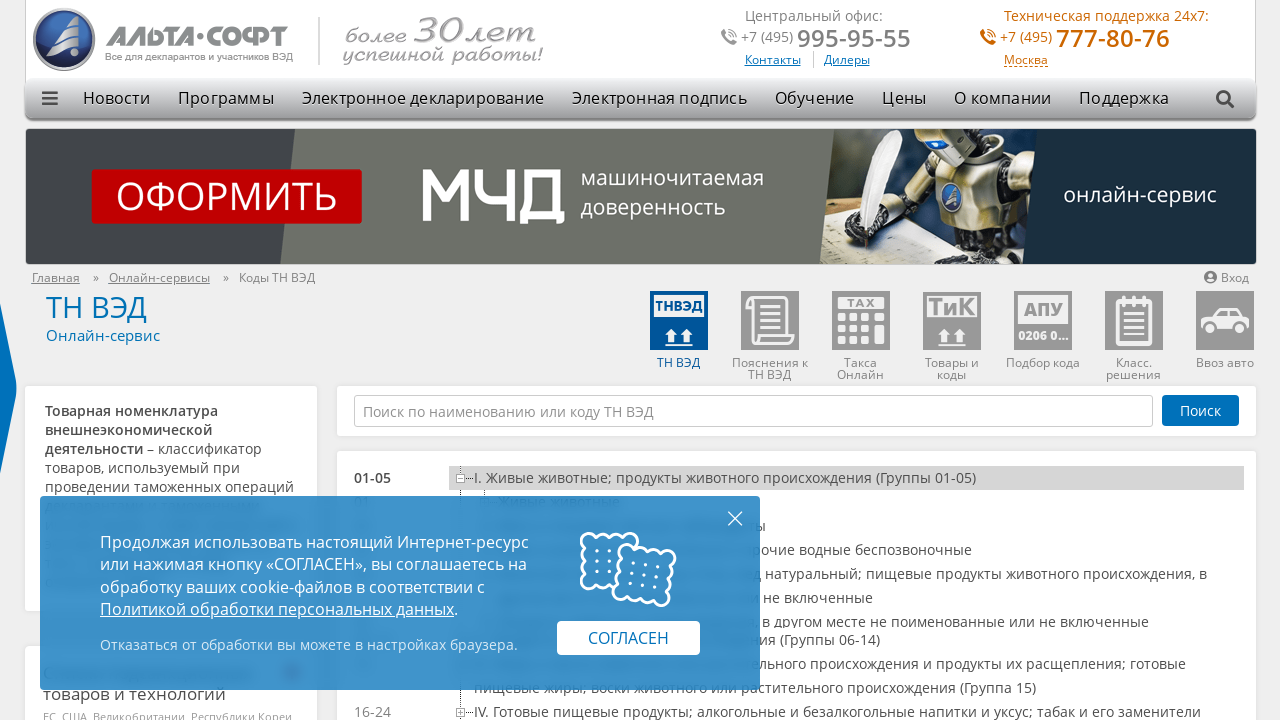

Waited 300ms before clicking expand icon
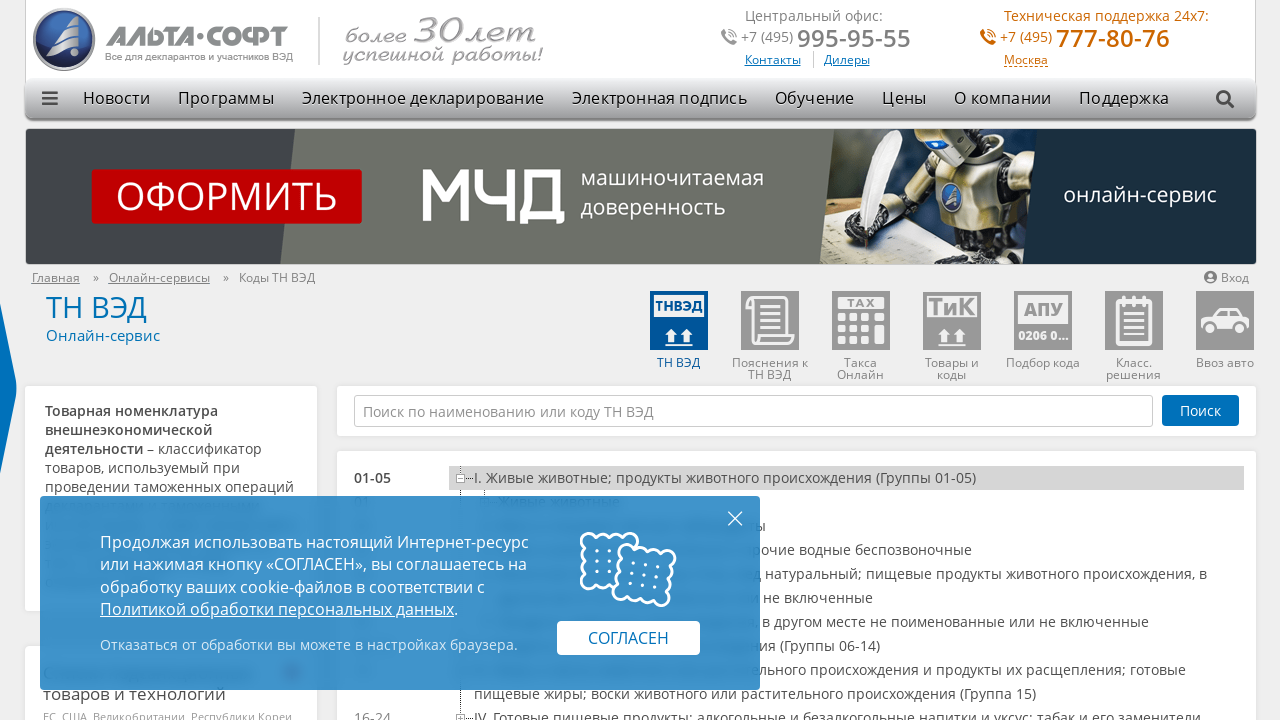

Clicked tree node expand icon at (485, 383) on i.jstree-icon.jstree-ocl >> nth=1
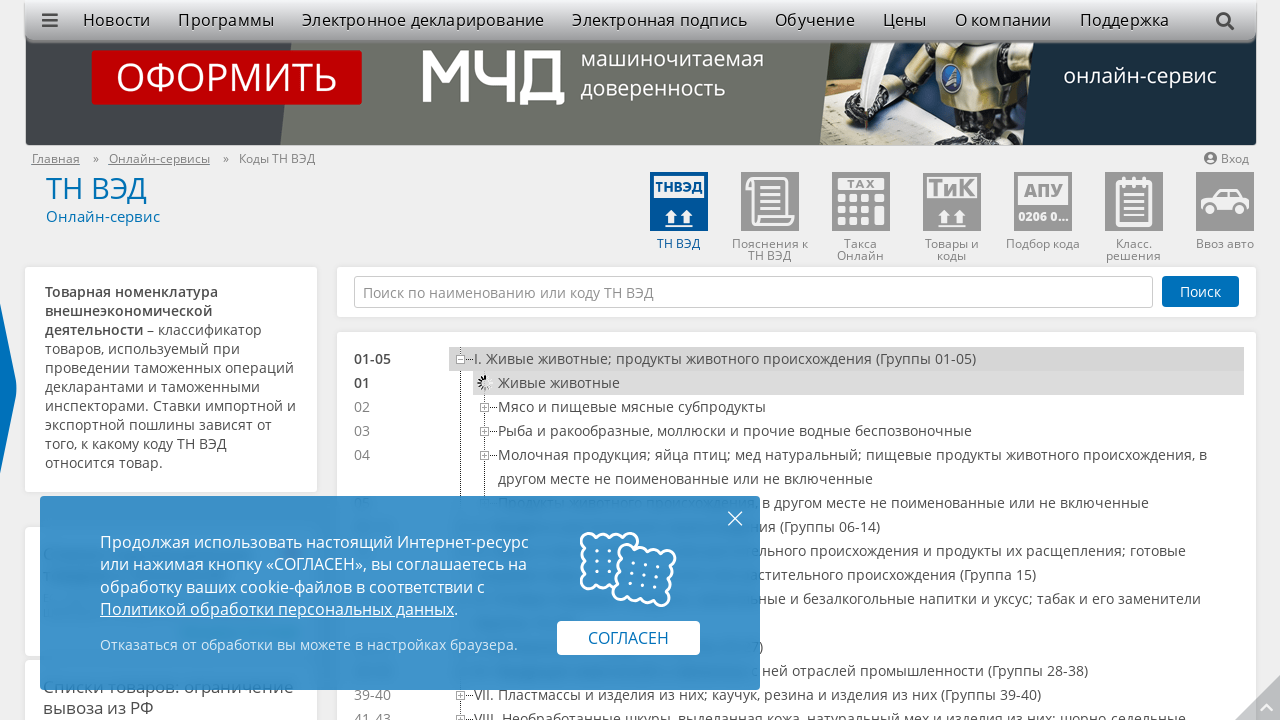

Waited 300ms after clicking expand icon
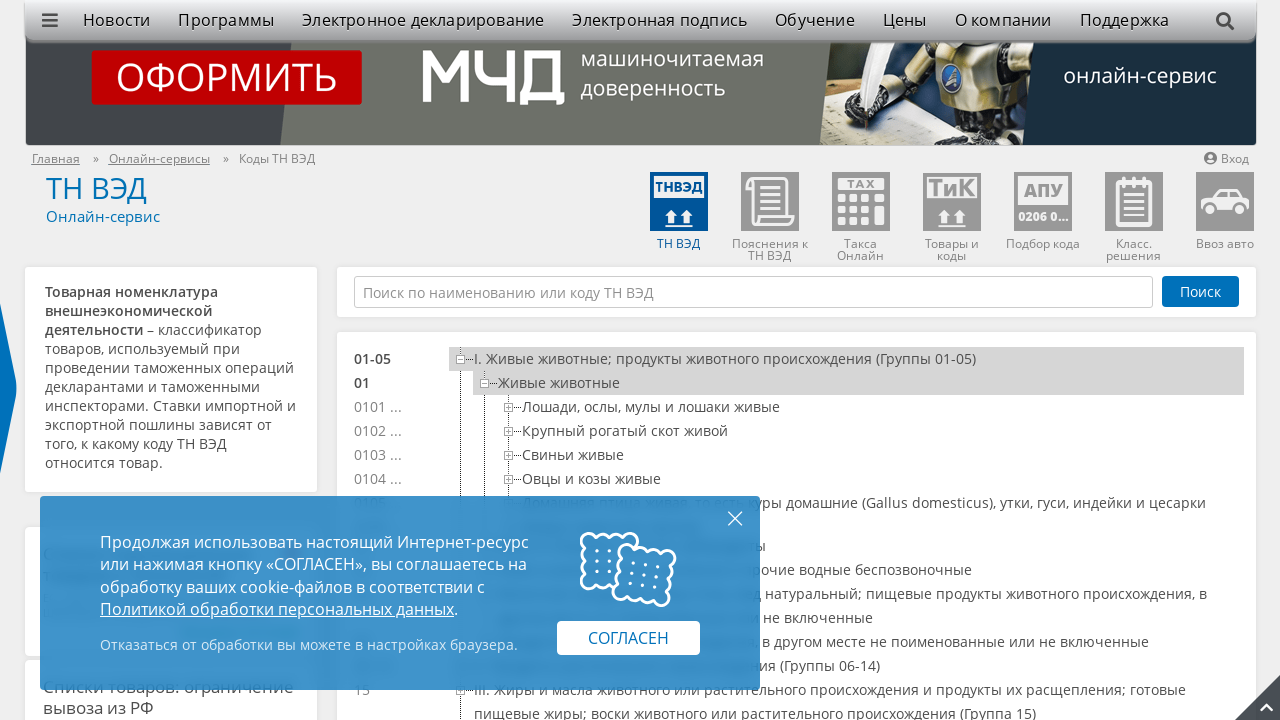

Waited 300ms before clicking expand icon
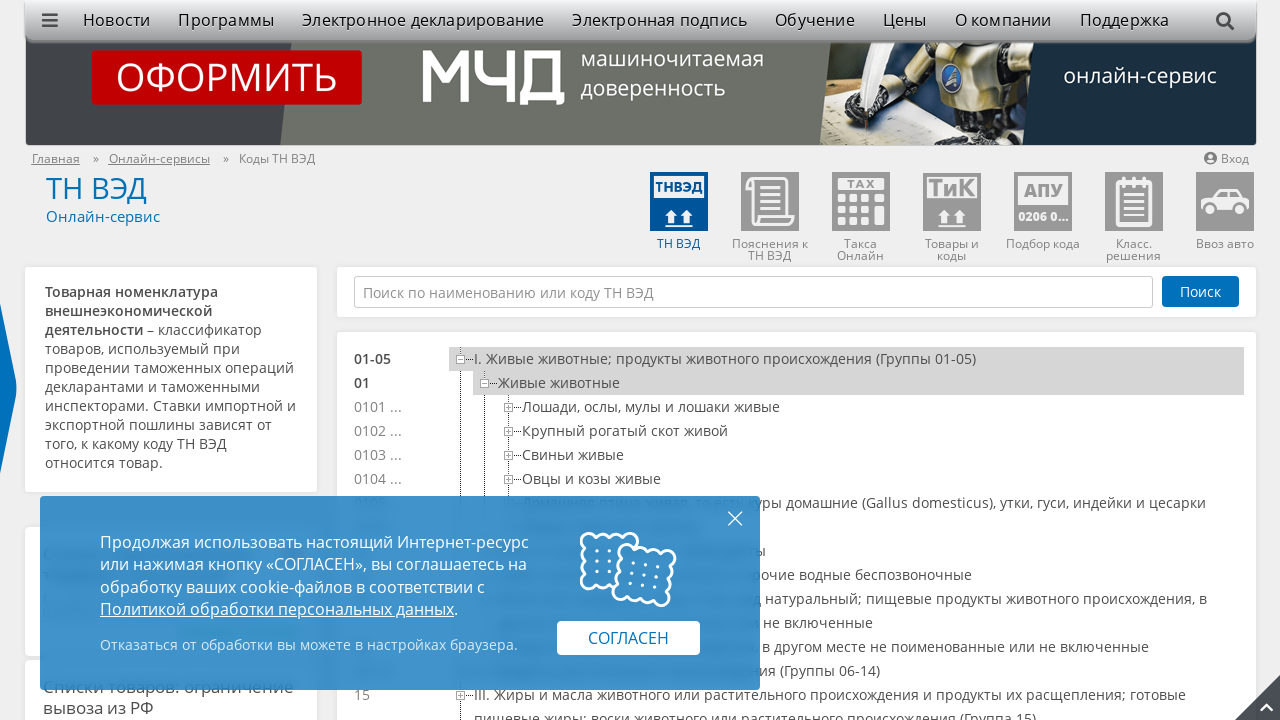

Clicked tree node expand icon at (509, 407) on i.jstree-icon.jstree-ocl >> nth=2
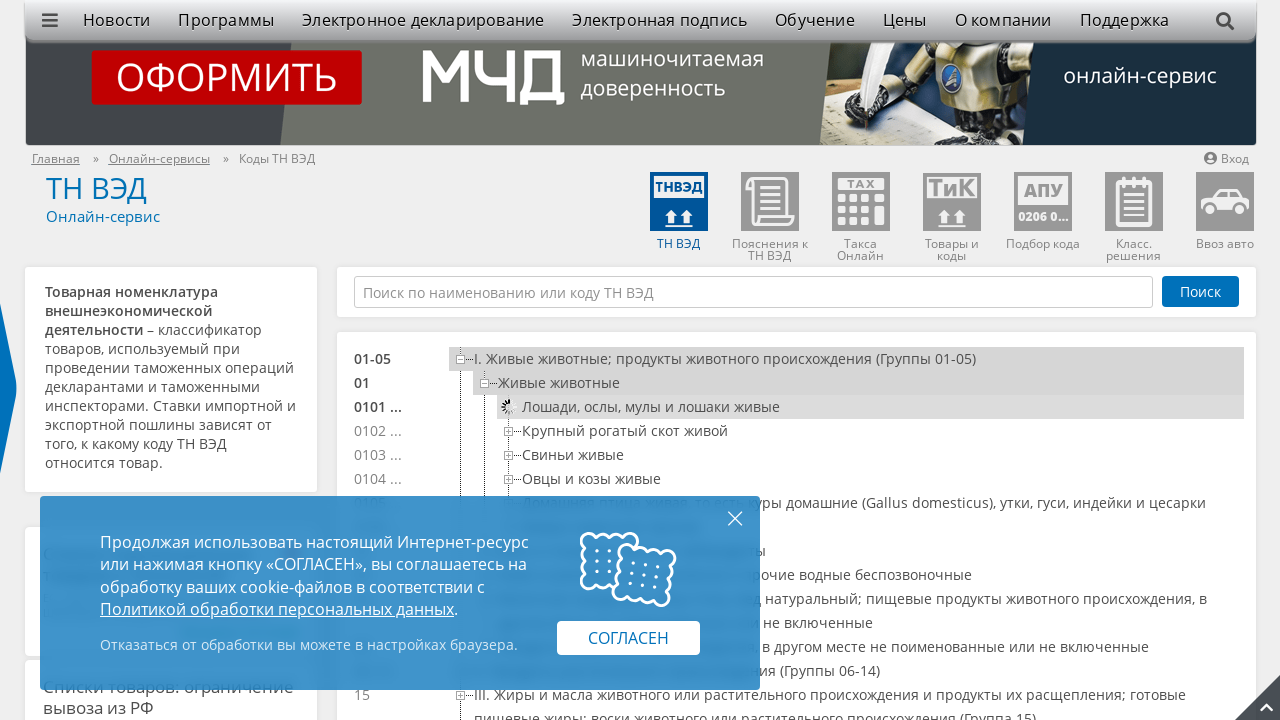

Waited 300ms after clicking expand icon
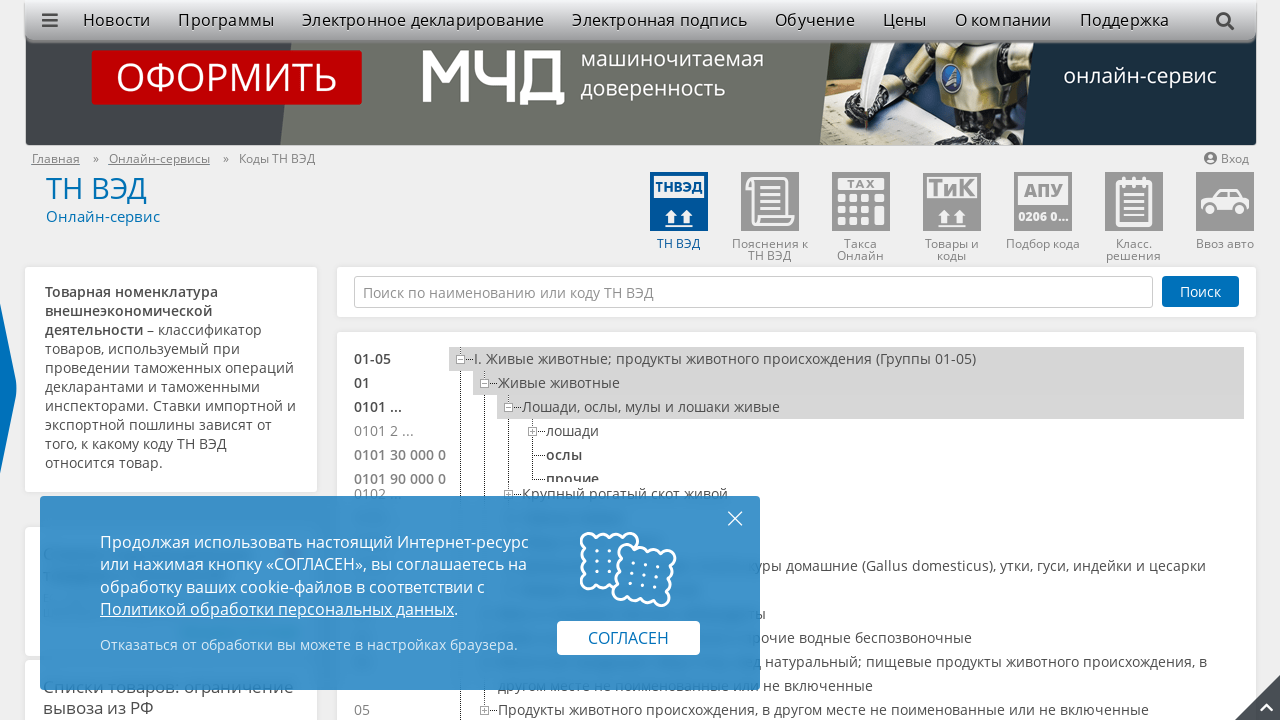

Waited 300ms before clicking expand icon
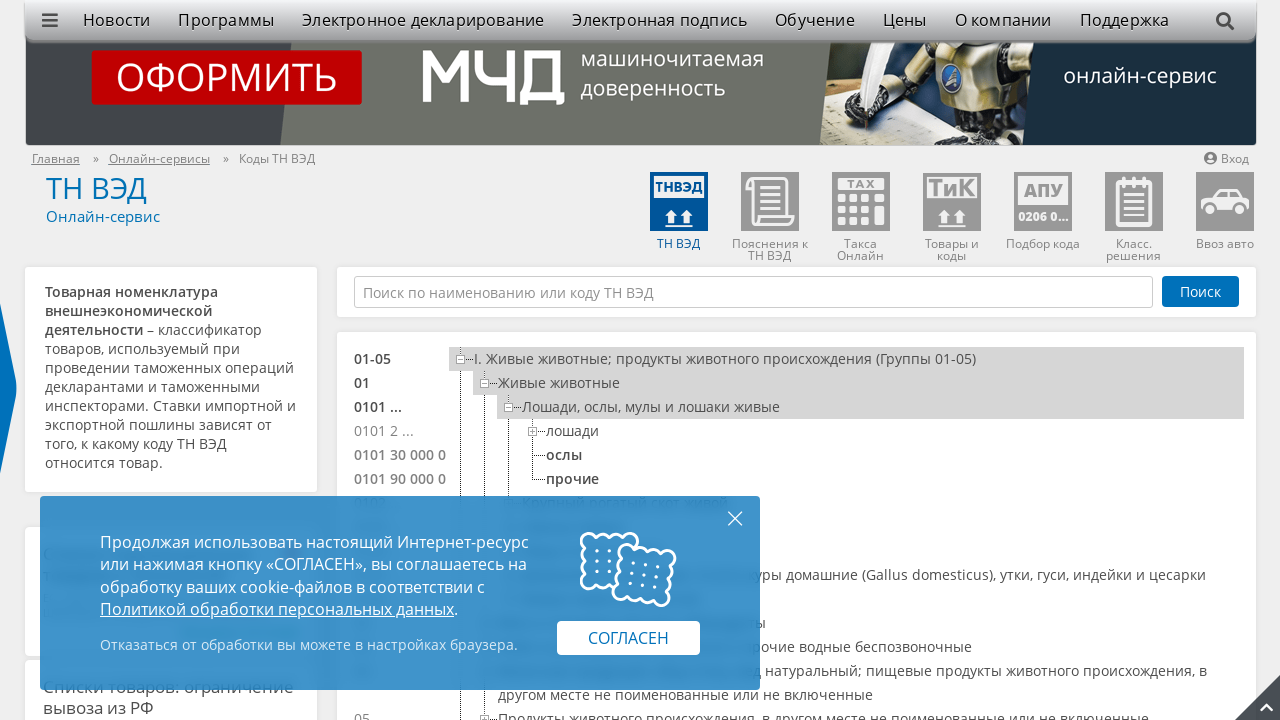

Clicked tree node expand icon at (533, 431) on i.jstree-icon.jstree-ocl >> nth=3
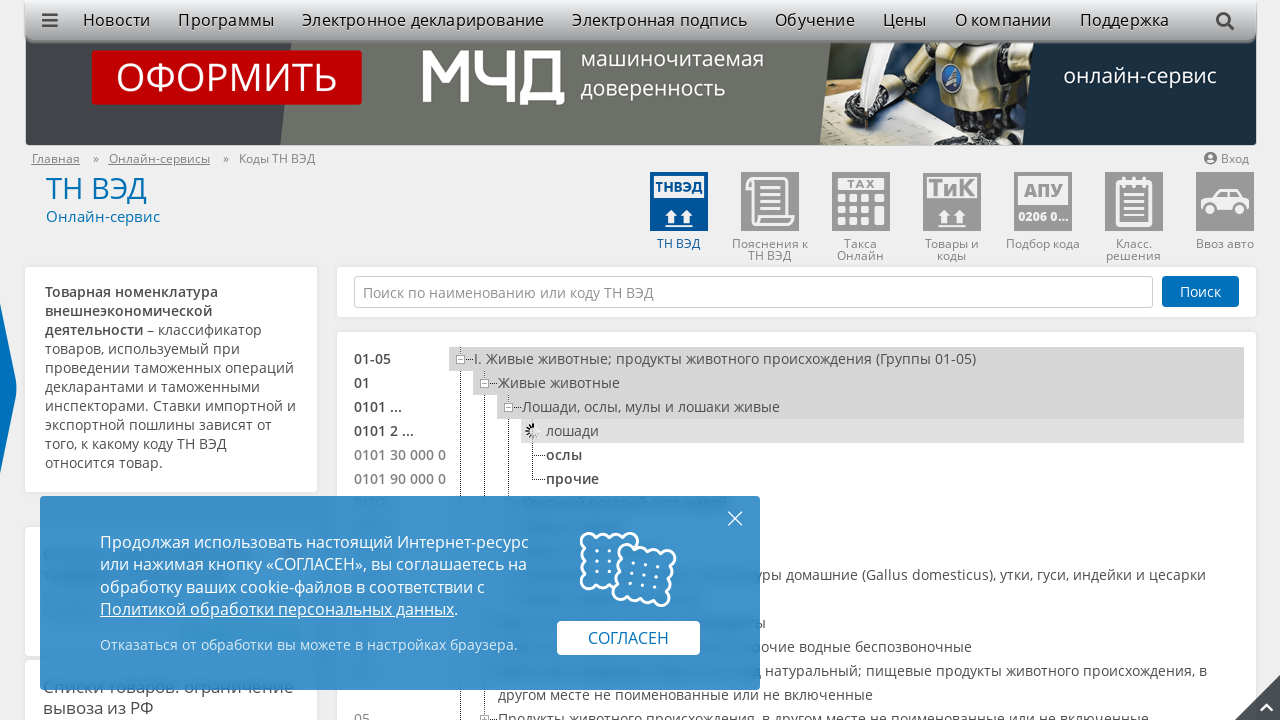

Waited 300ms after clicking expand icon
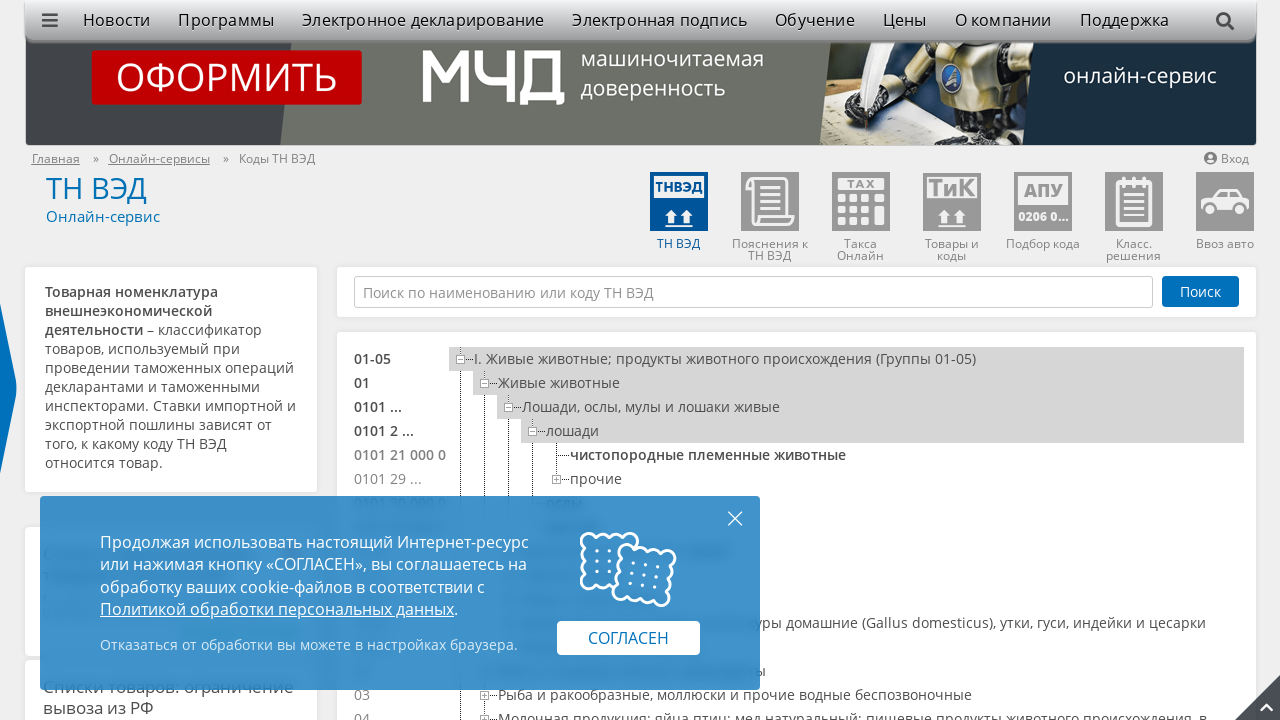

Waited 300ms before clicking expand icon
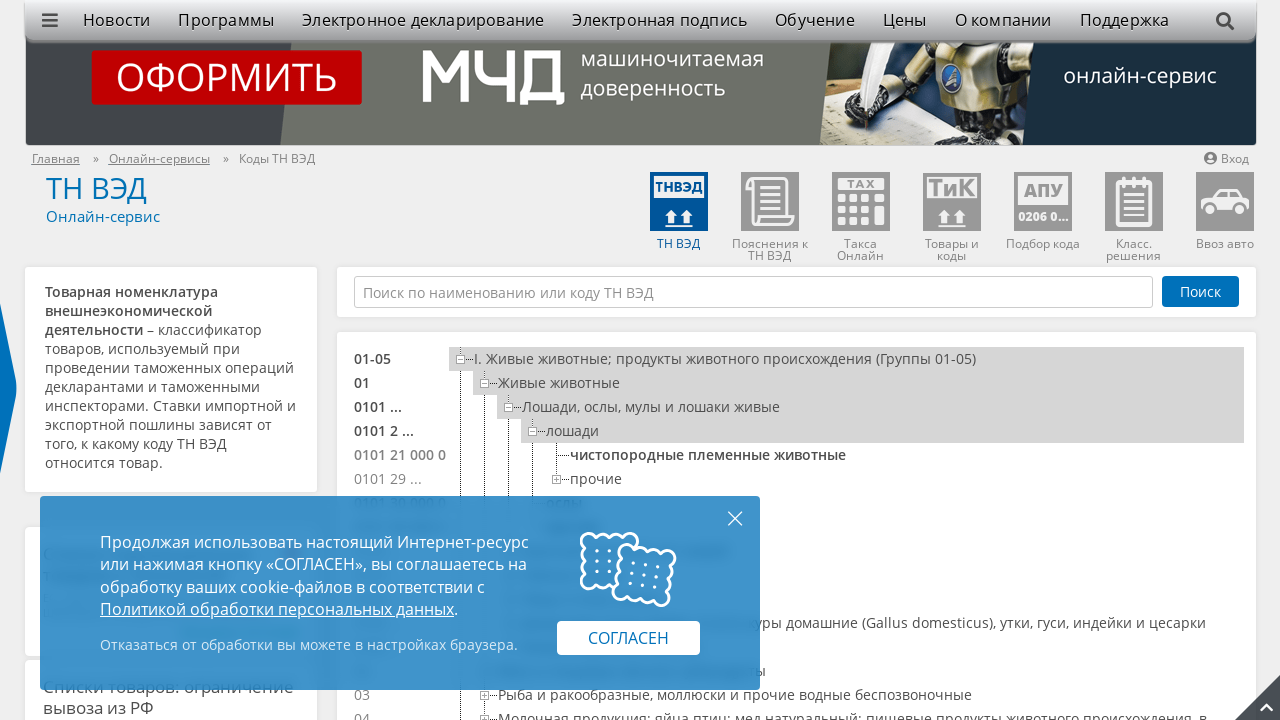

Clicked tree node expand icon at (557, 455) on i.jstree-icon.jstree-ocl >> nth=4
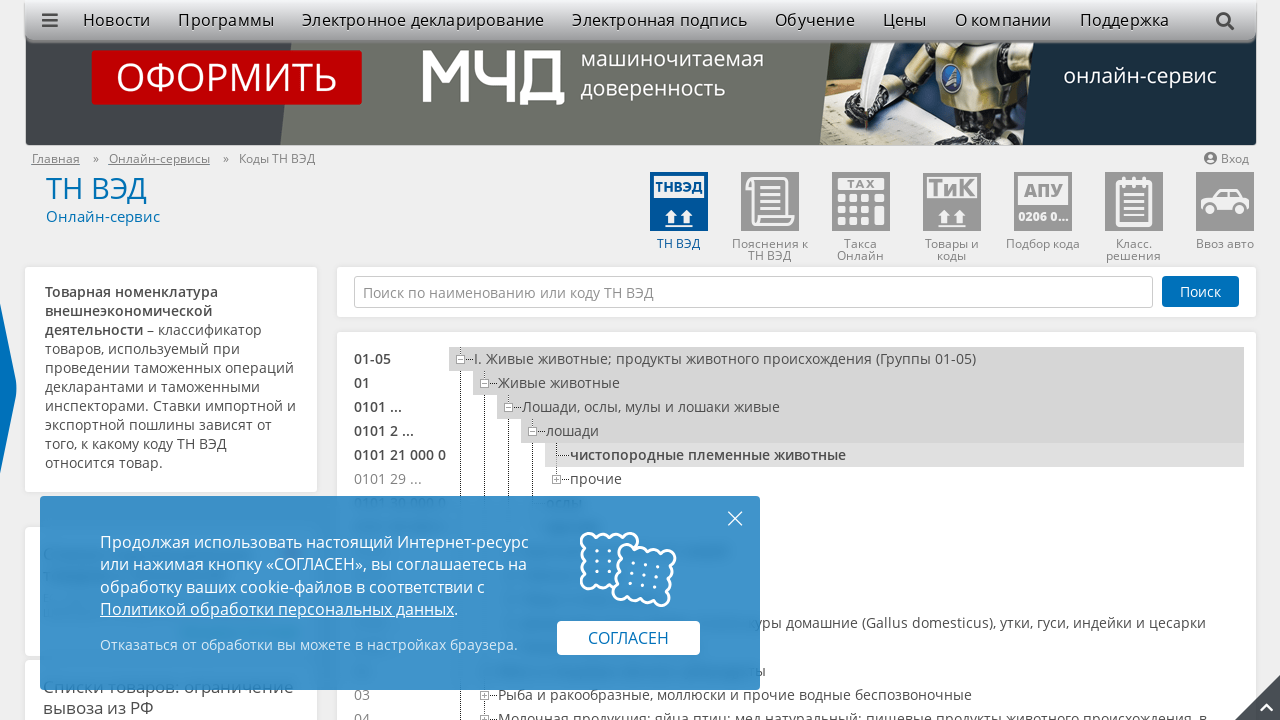

Waited 300ms after clicking expand icon
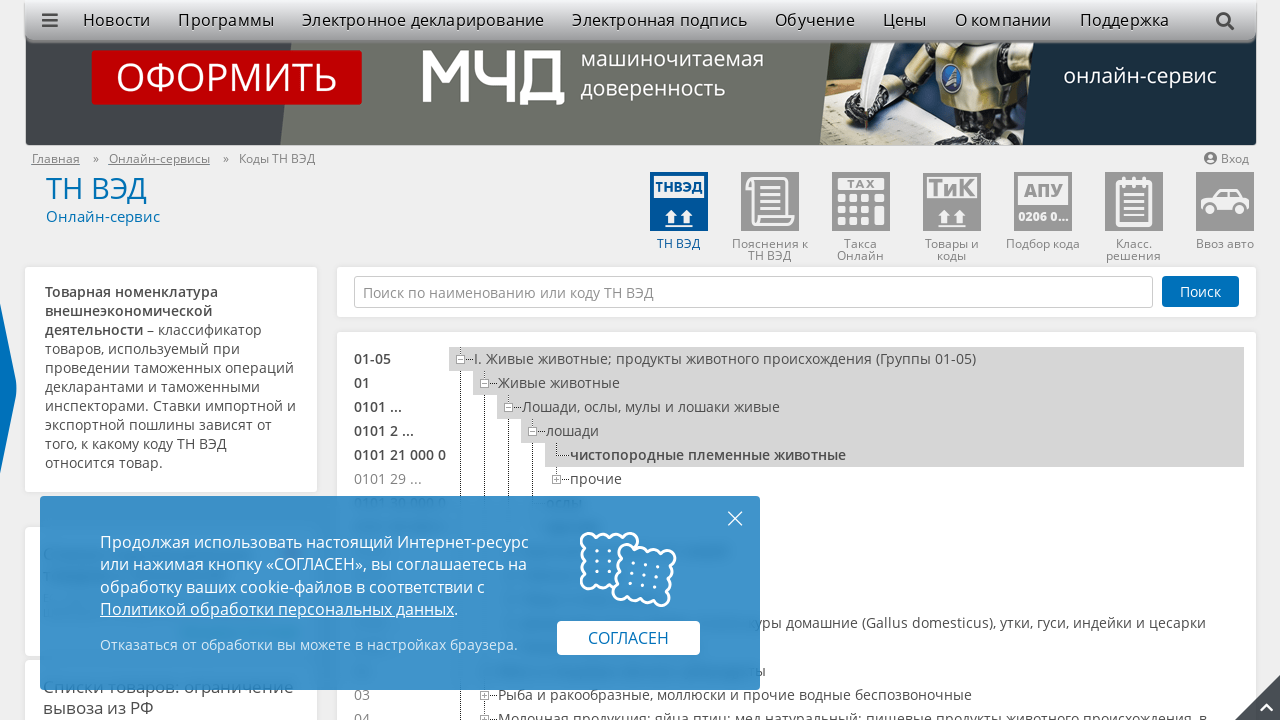

Waited 300ms before clicking expand icon
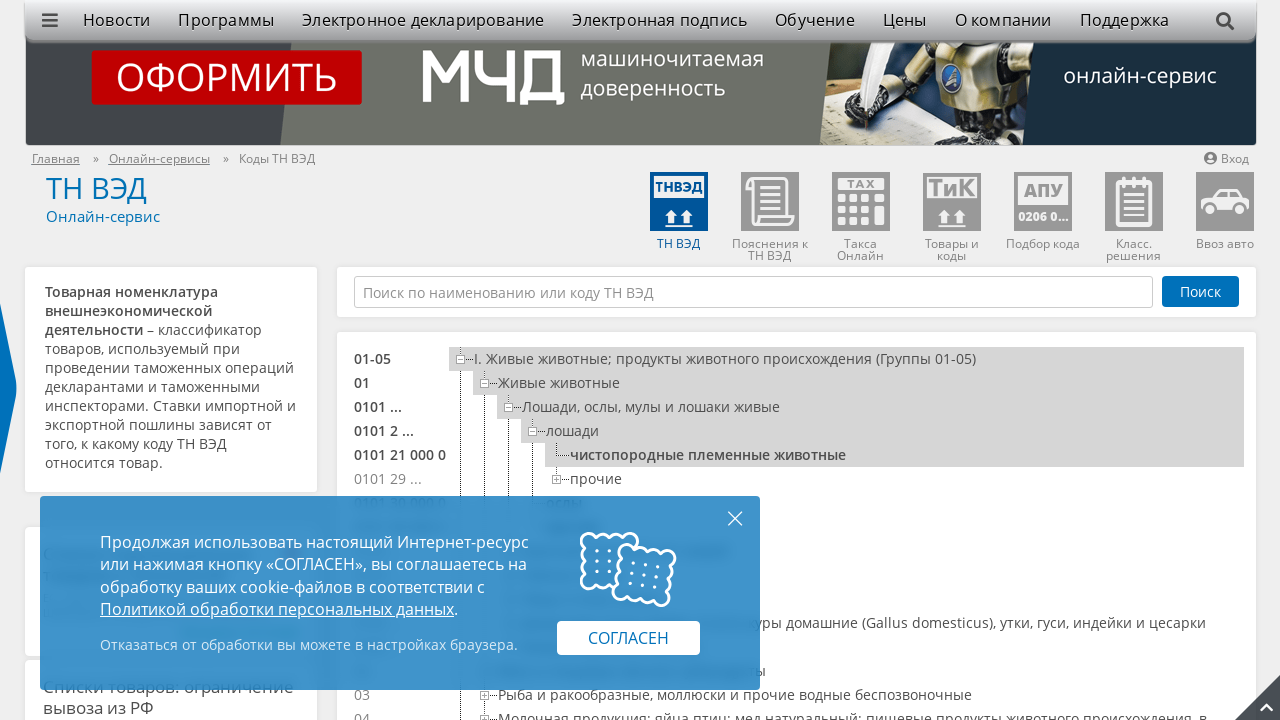

Clicked tree node expand icon at (557, 479) on i.jstree-icon.jstree-ocl >> nth=5
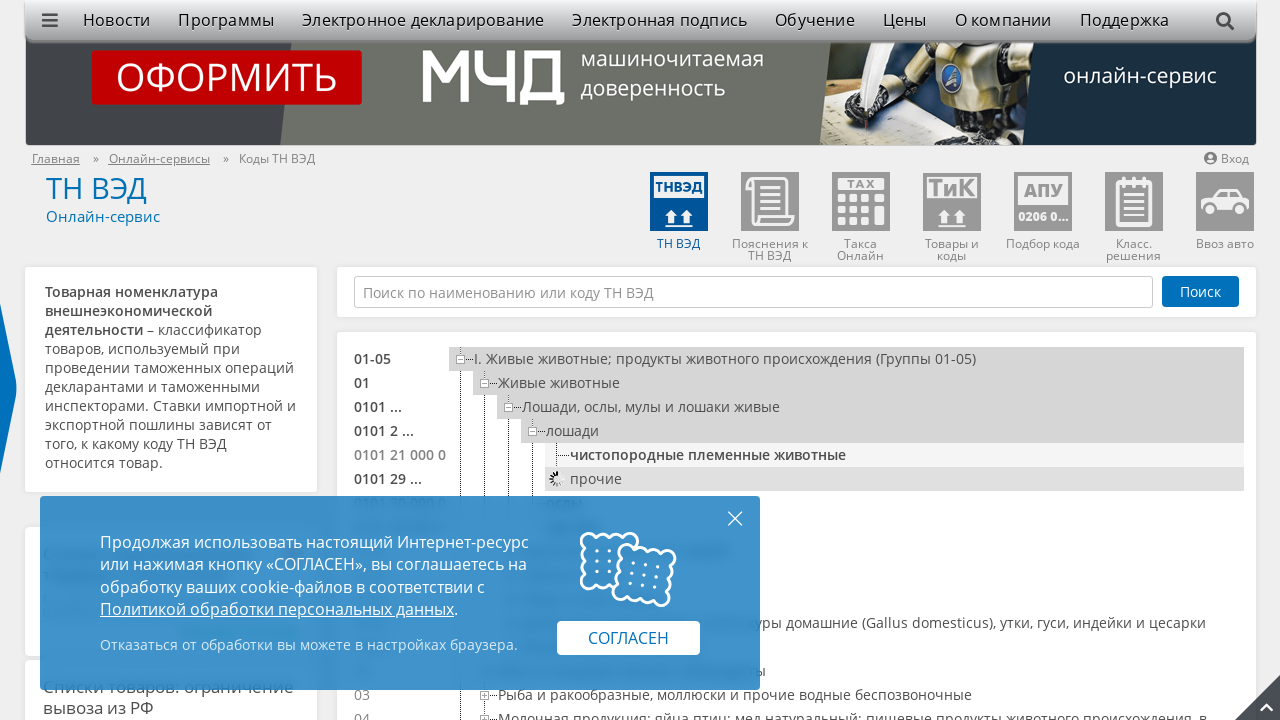

Waited 300ms after clicking expand icon
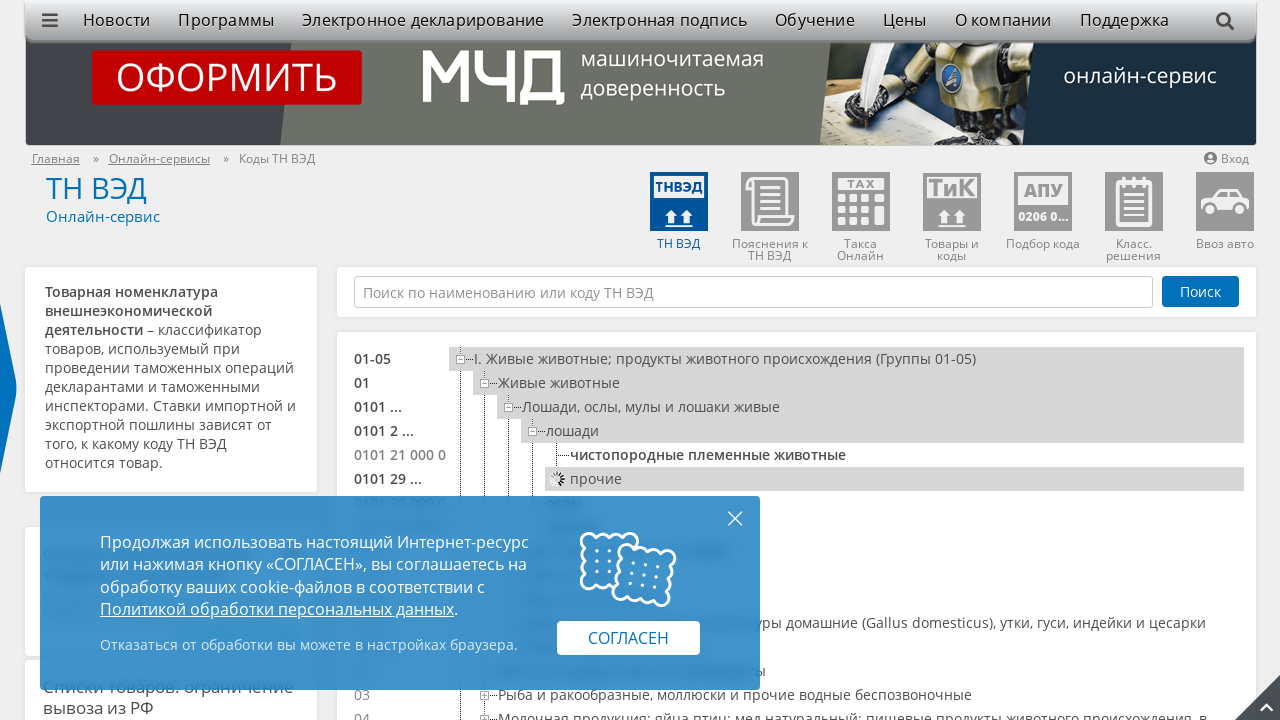

Waited 300ms before clicking expand icon
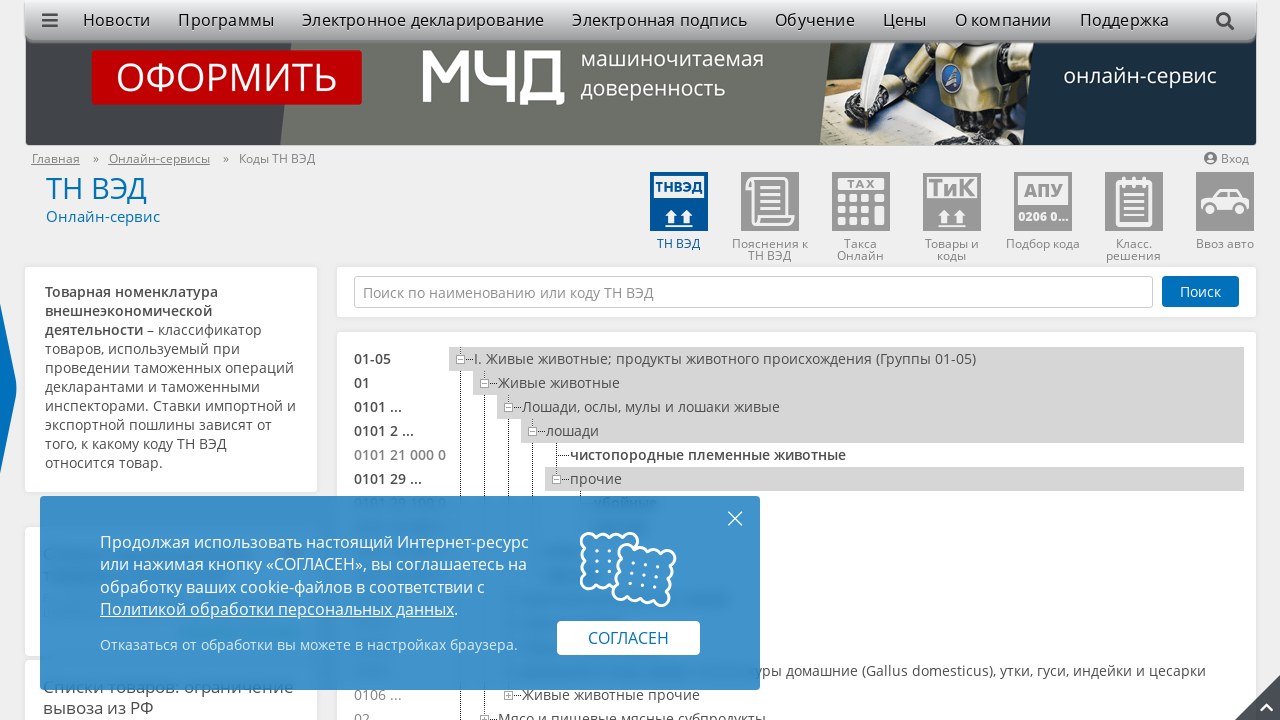

Clicked tree node expand icon at (581, 383) on i.jstree-icon.jstree-ocl >> nth=6
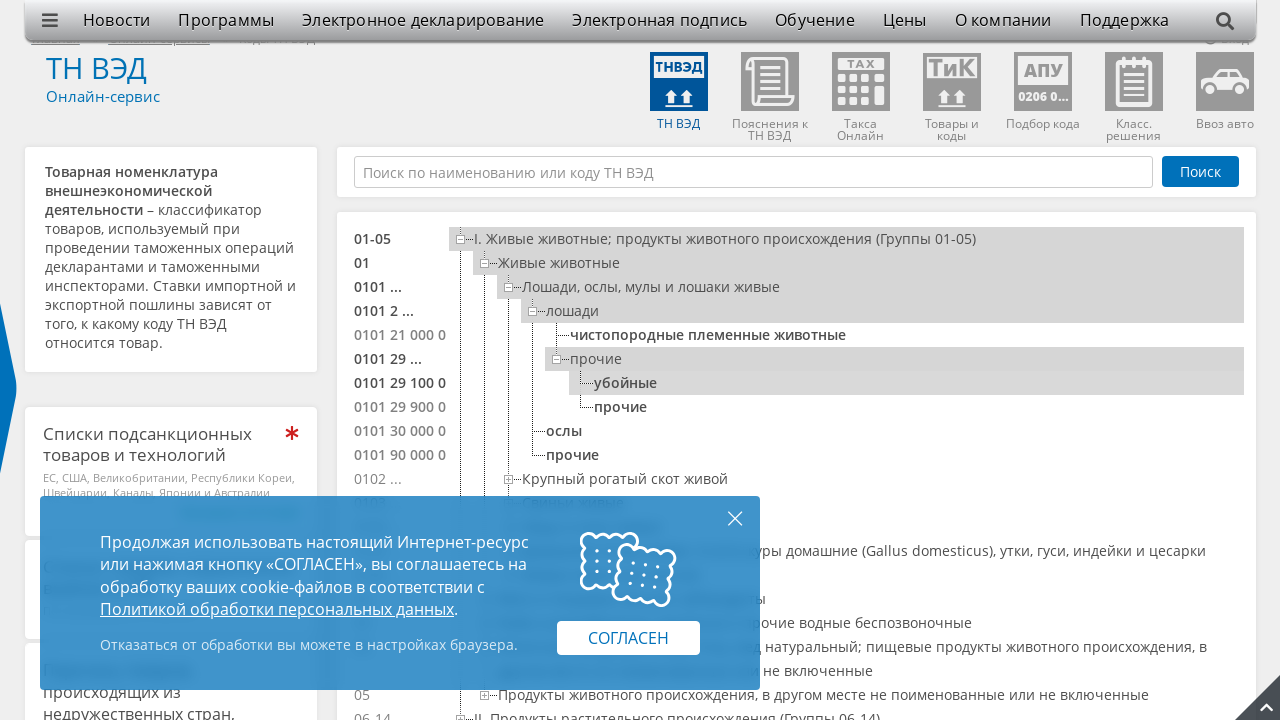

Waited 300ms after clicking expand icon
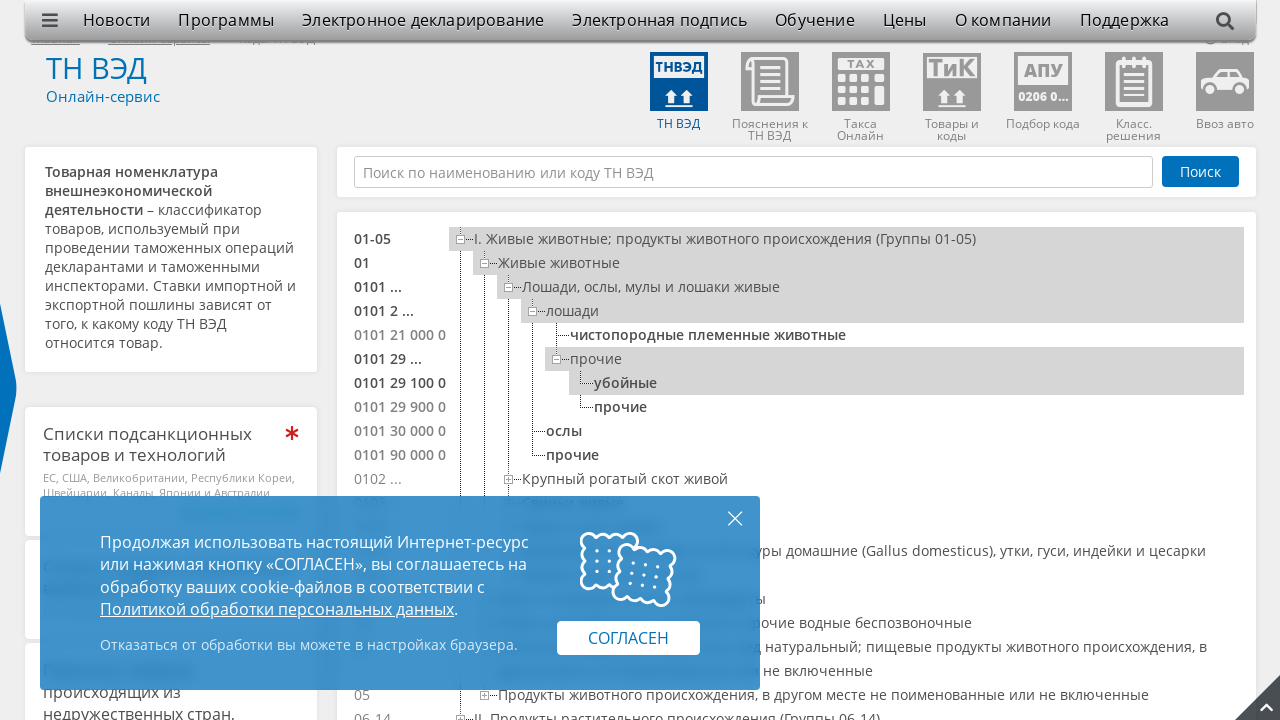

Waited 300ms before clicking expand icon
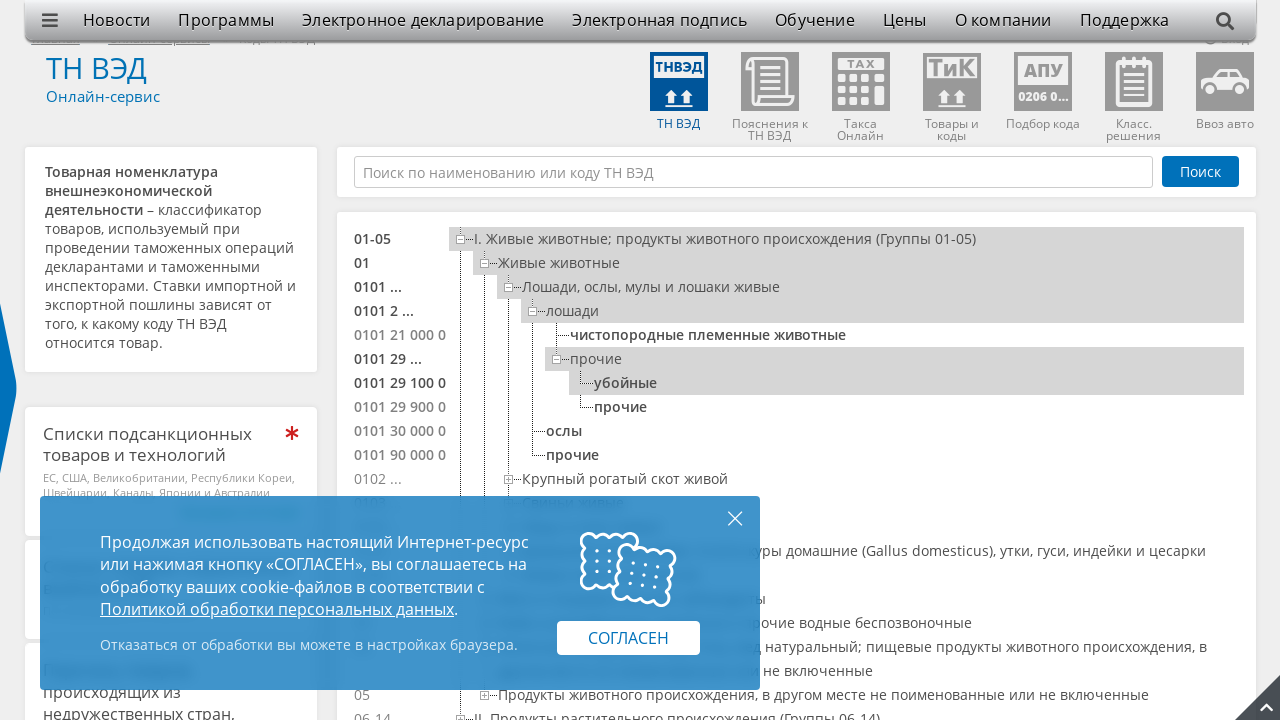

Clicked tree node expand icon at (581, 407) on i.jstree-icon.jstree-ocl >> nth=7
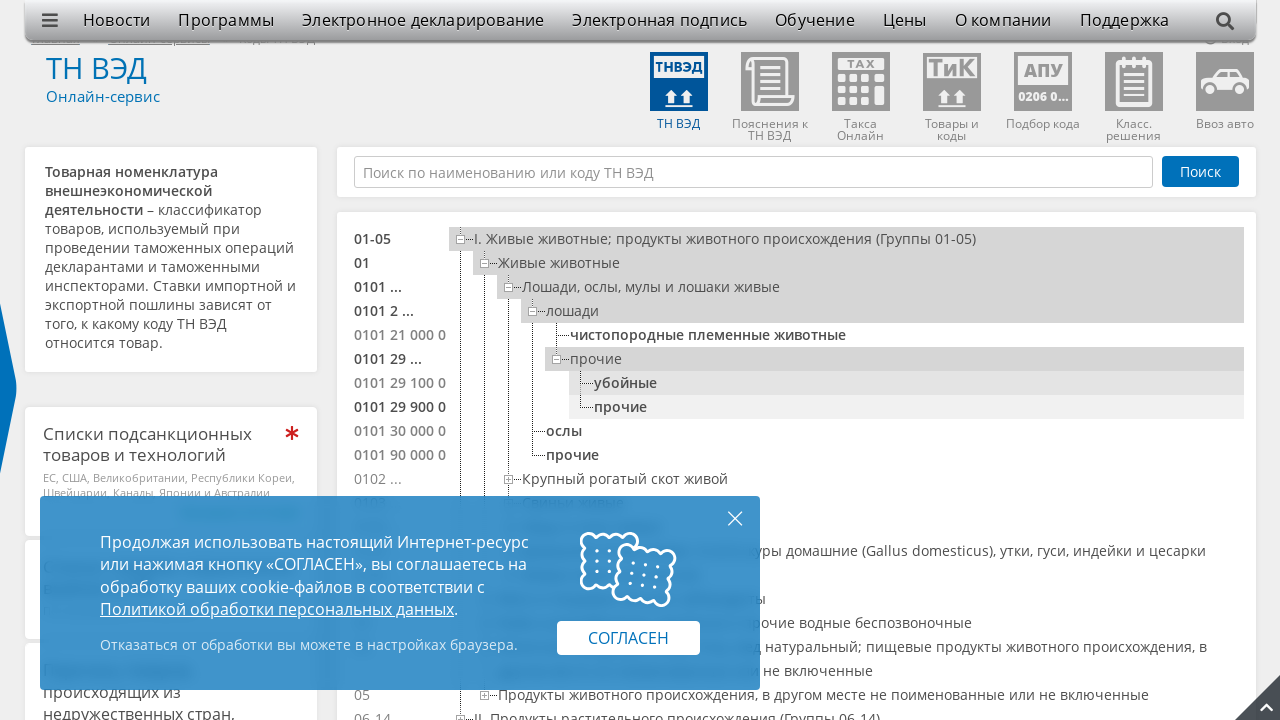

Waited 300ms after clicking expand icon
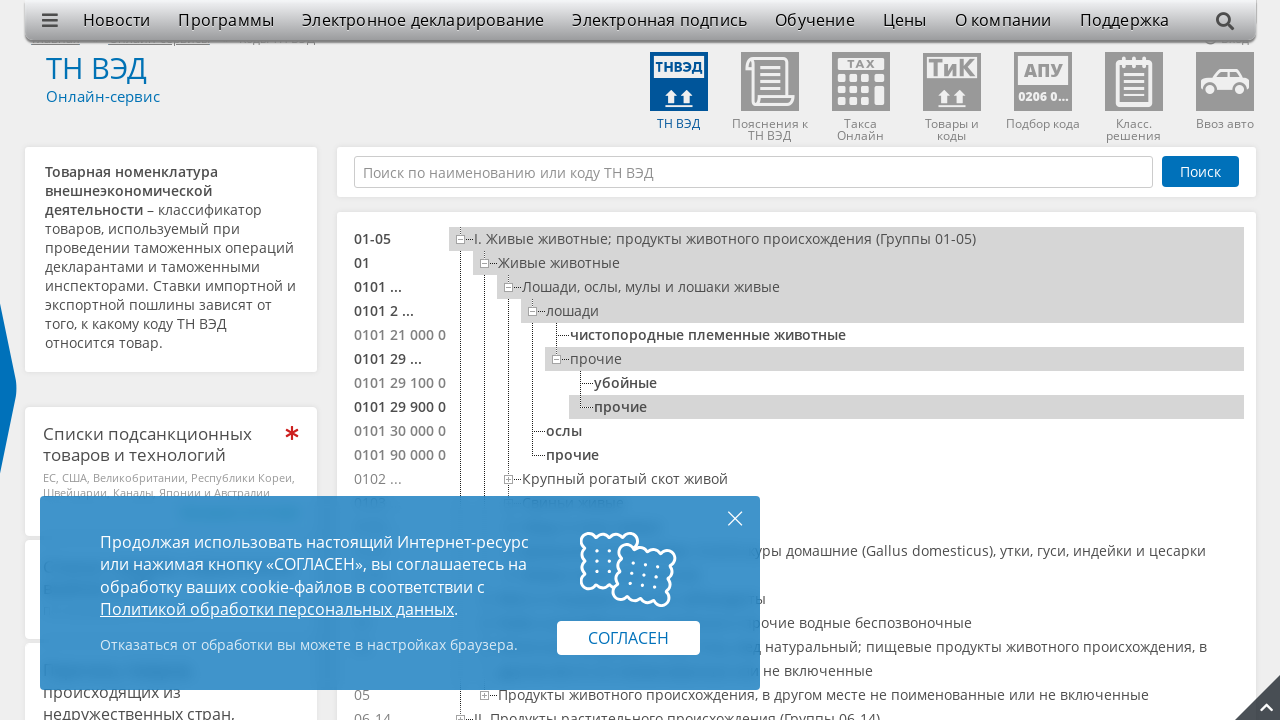

Waited 300ms before clicking expand icon
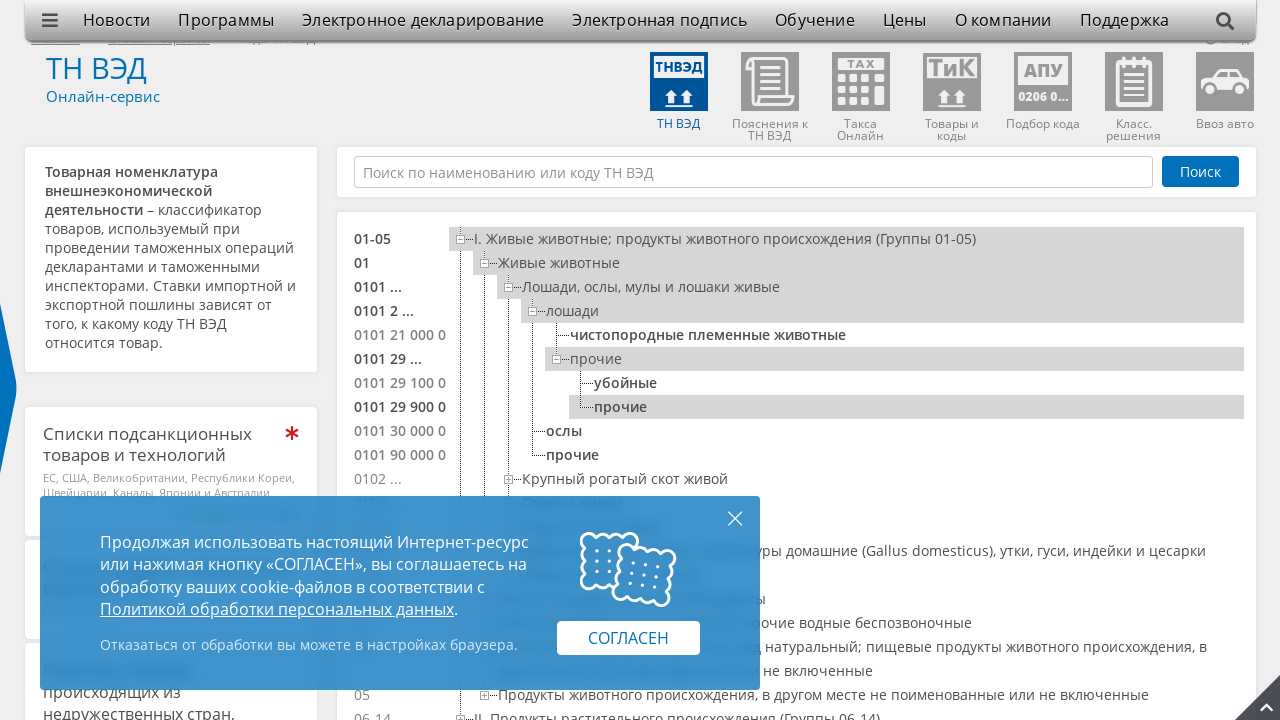

Clicked tree node expand icon at (533, 431) on i.jstree-icon.jstree-ocl >> nth=8
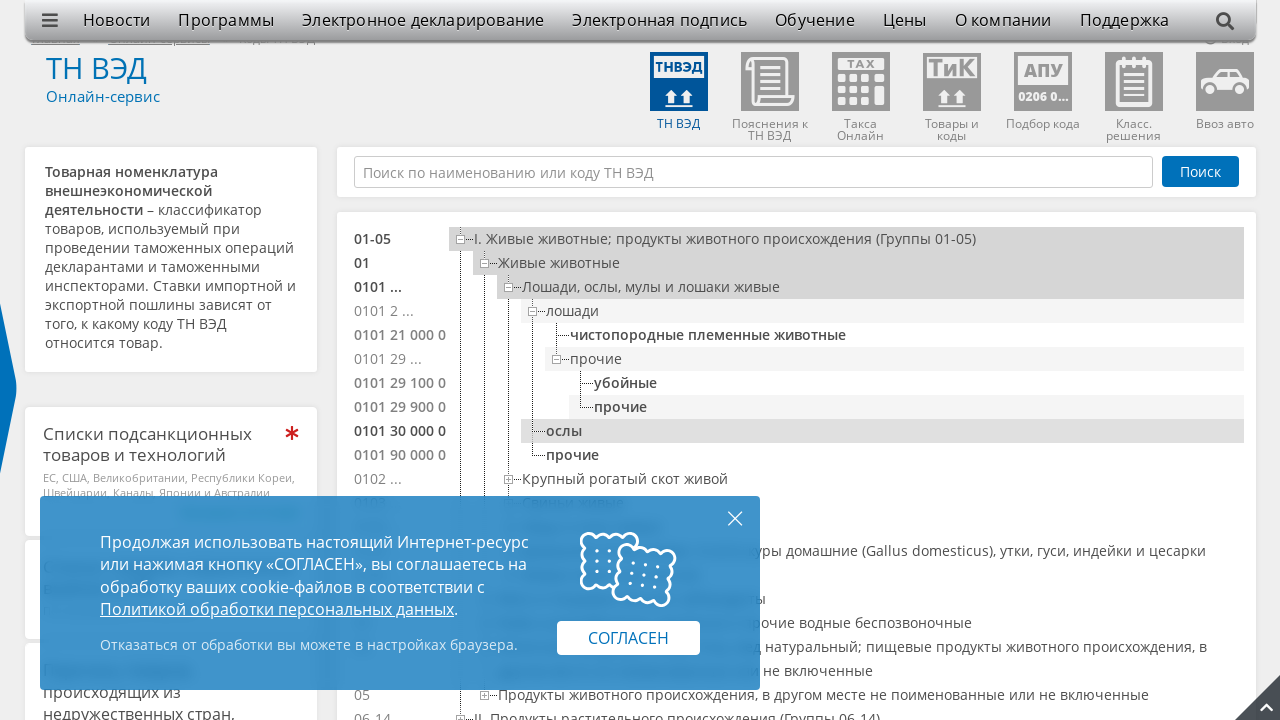

Waited 300ms after clicking expand icon
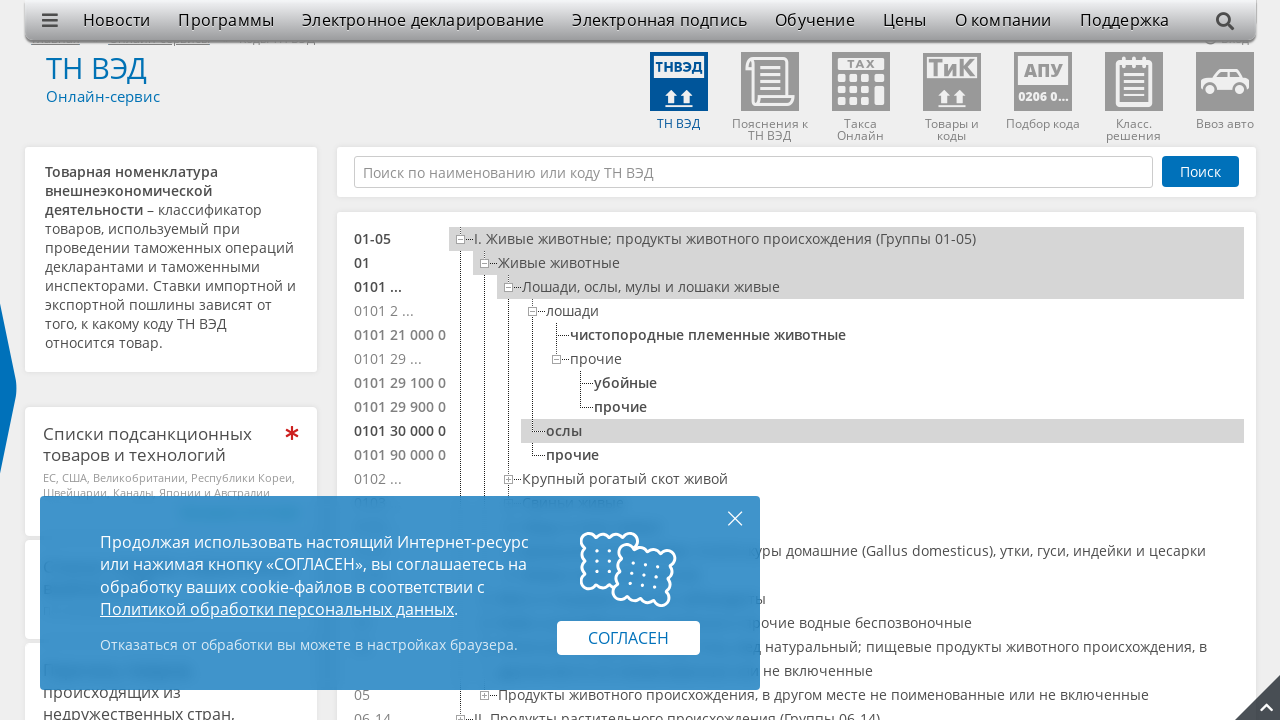

Waited 300ms before clicking expand icon
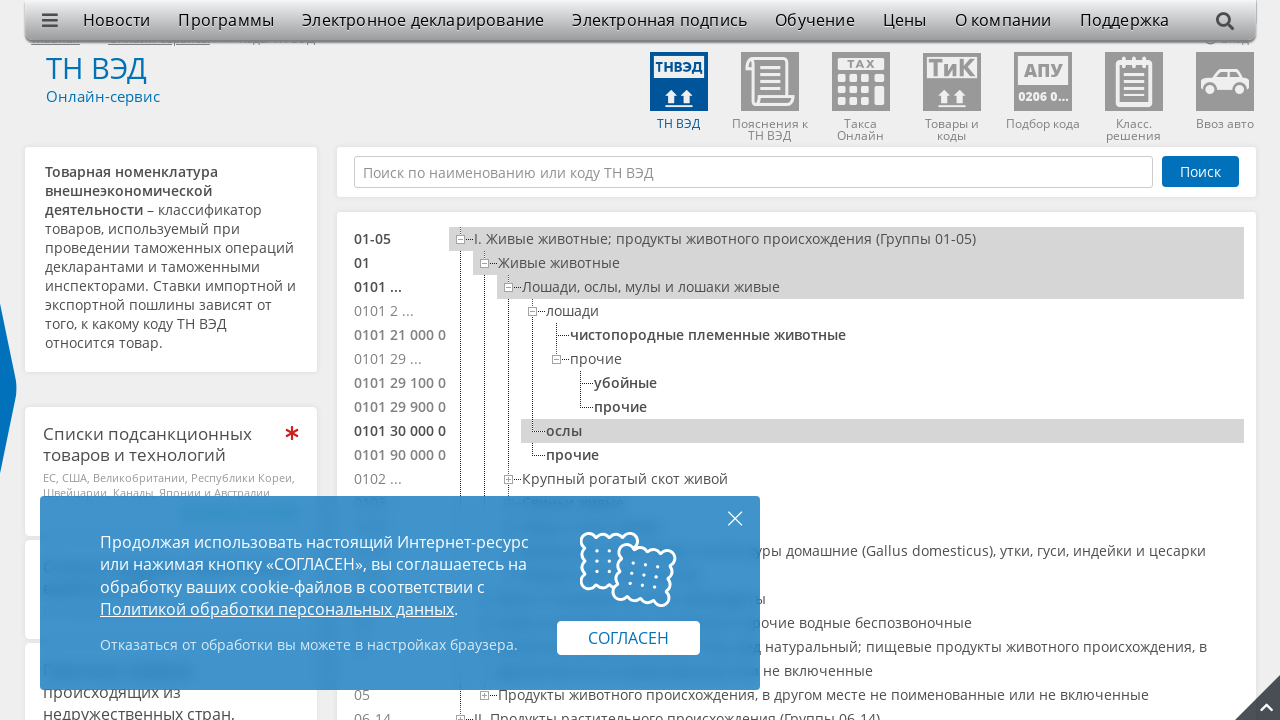

Clicked tree node expand icon at (533, 455) on i.jstree-icon.jstree-ocl >> nth=9
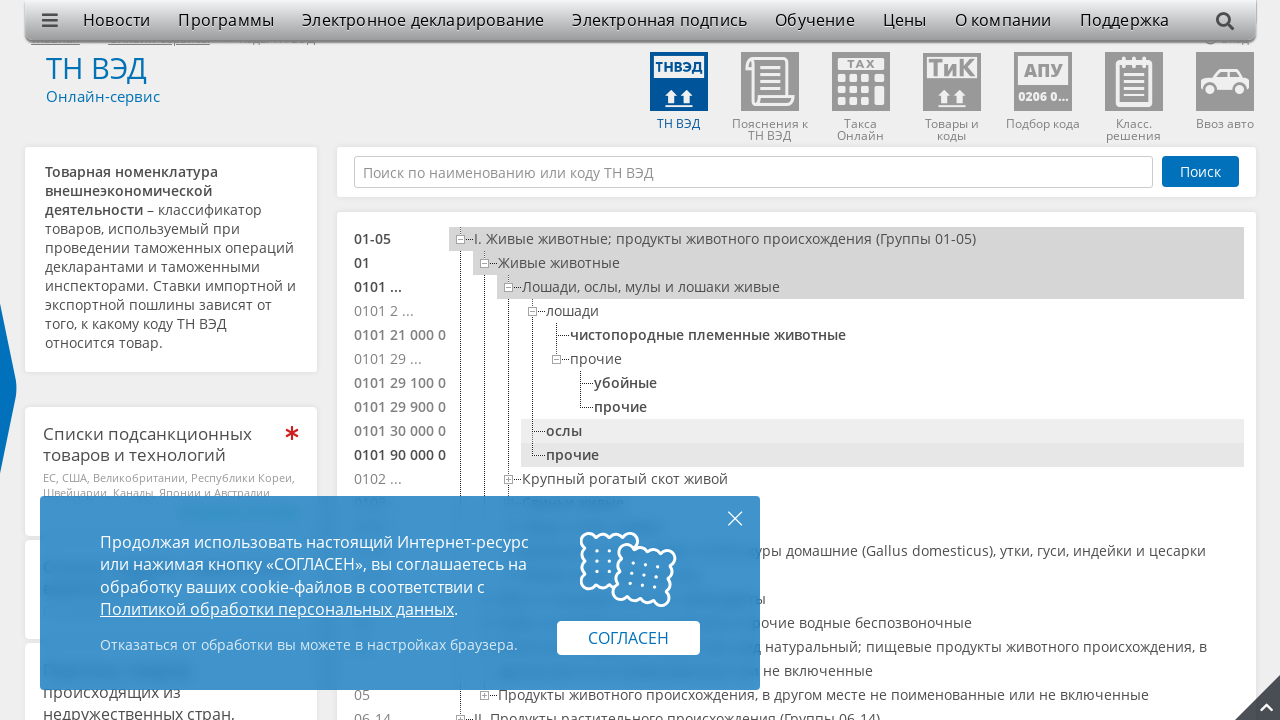

Waited 300ms after clicking expand icon
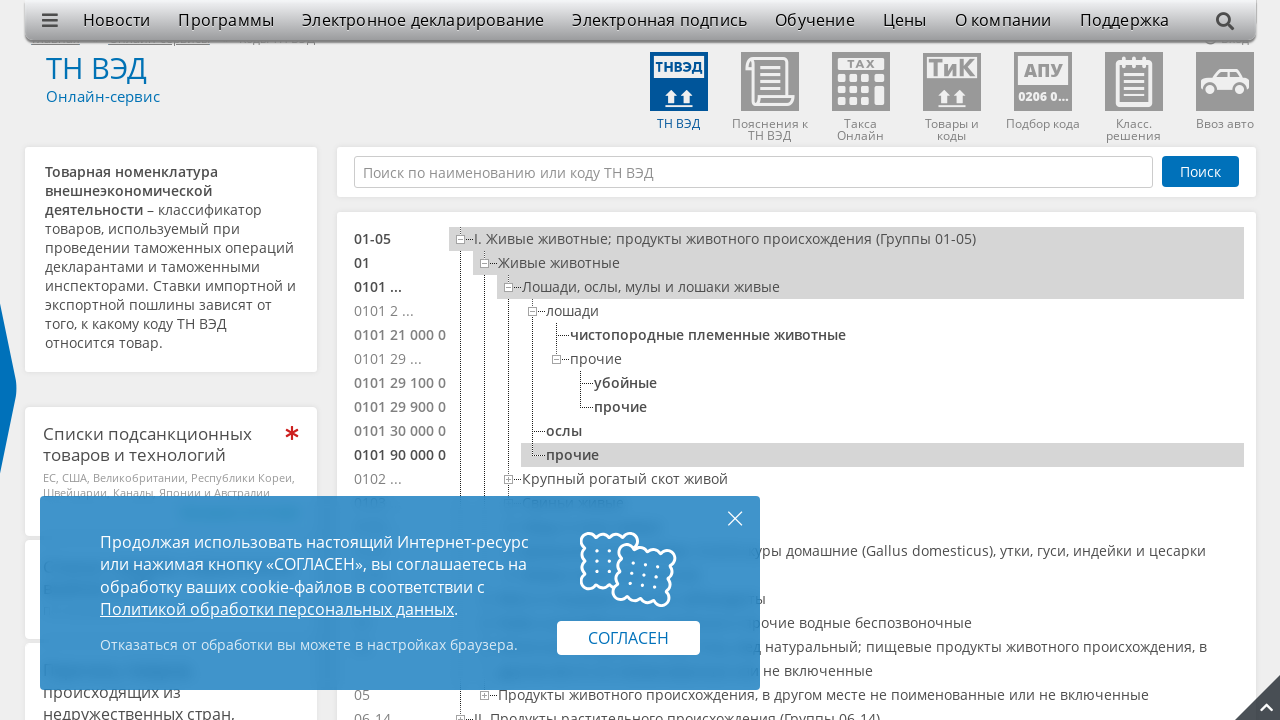

Waited 300ms before clicking expand icon
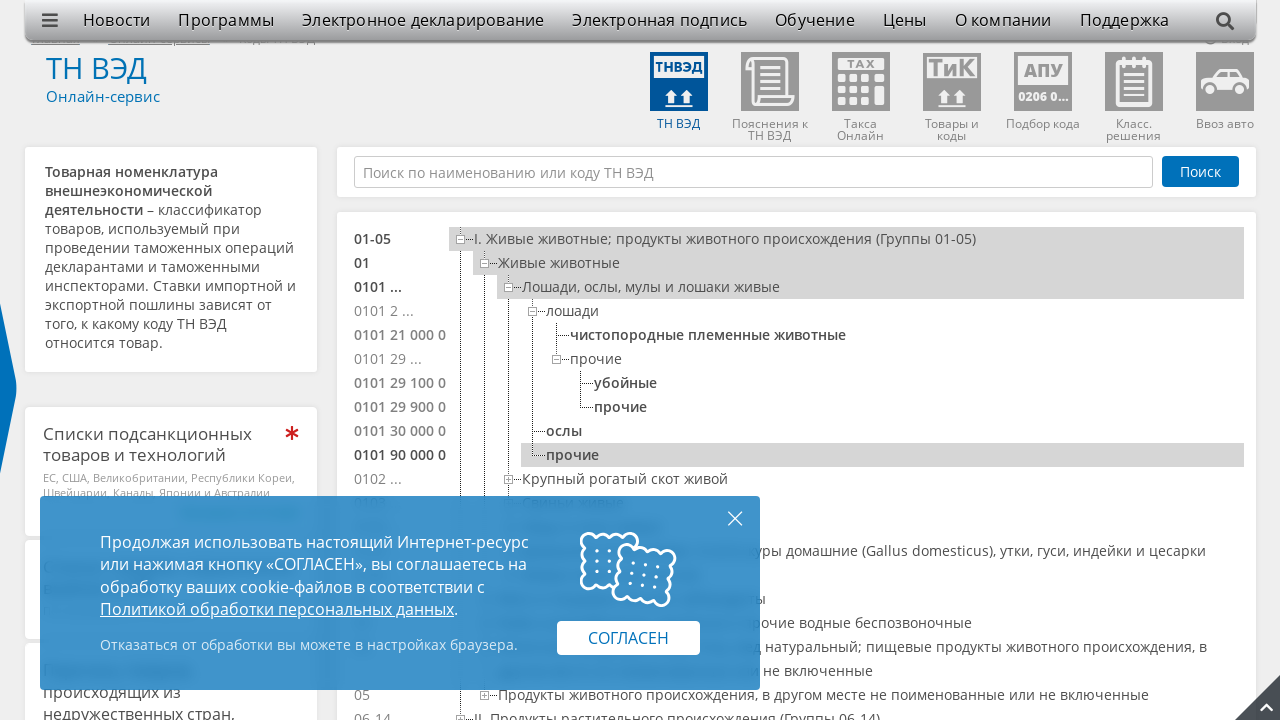

Clicked tree node expand icon at (509, 479) on i.jstree-icon.jstree-ocl >> nth=10
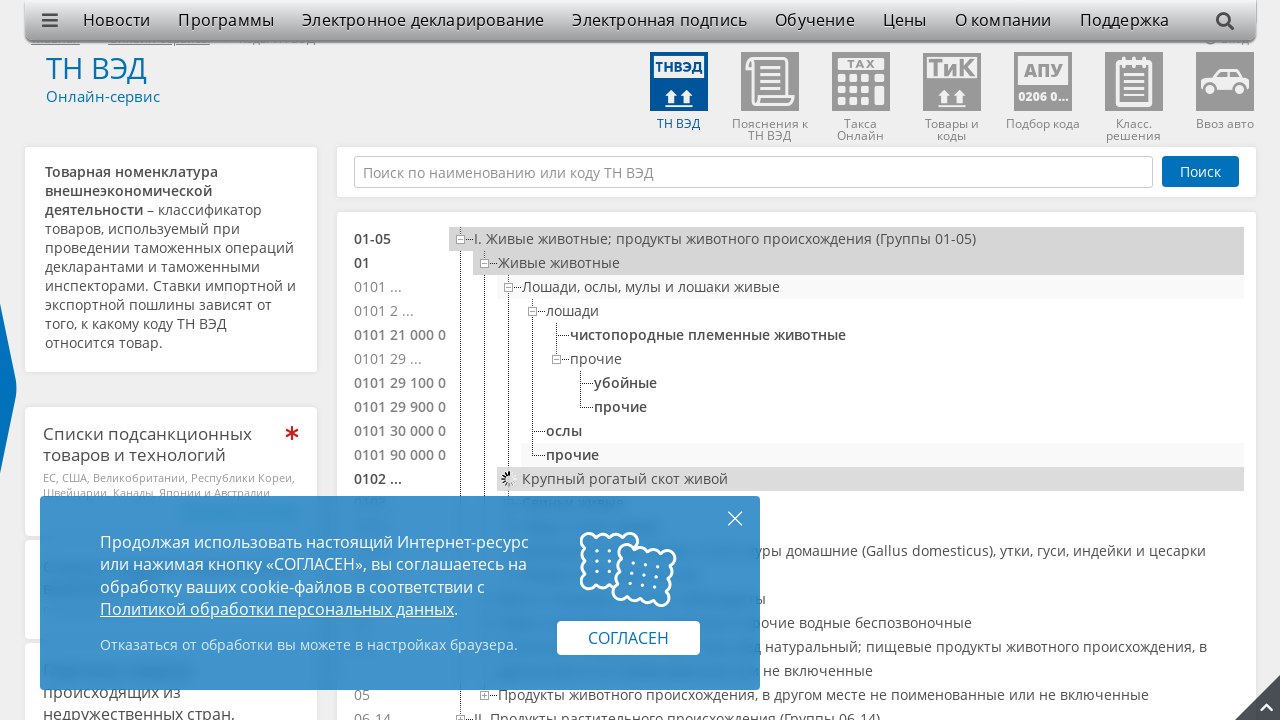

Waited 300ms after clicking expand icon
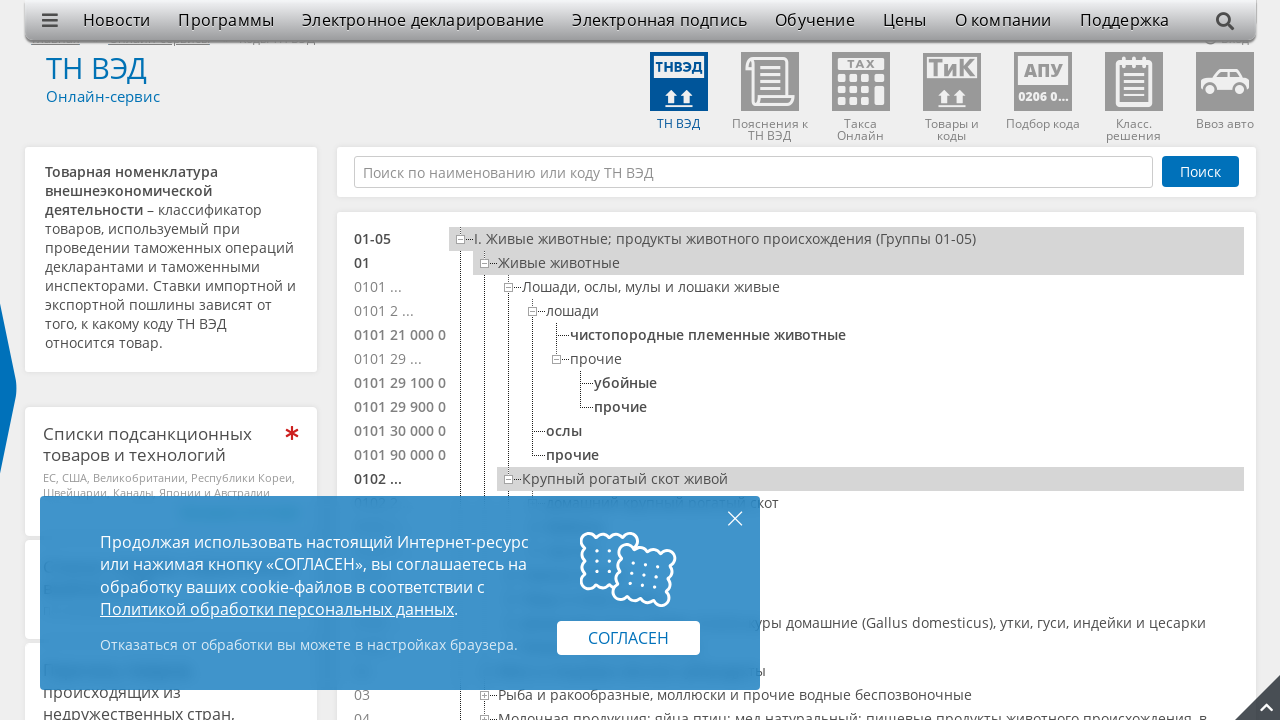

Waited 300ms before clicking expand icon
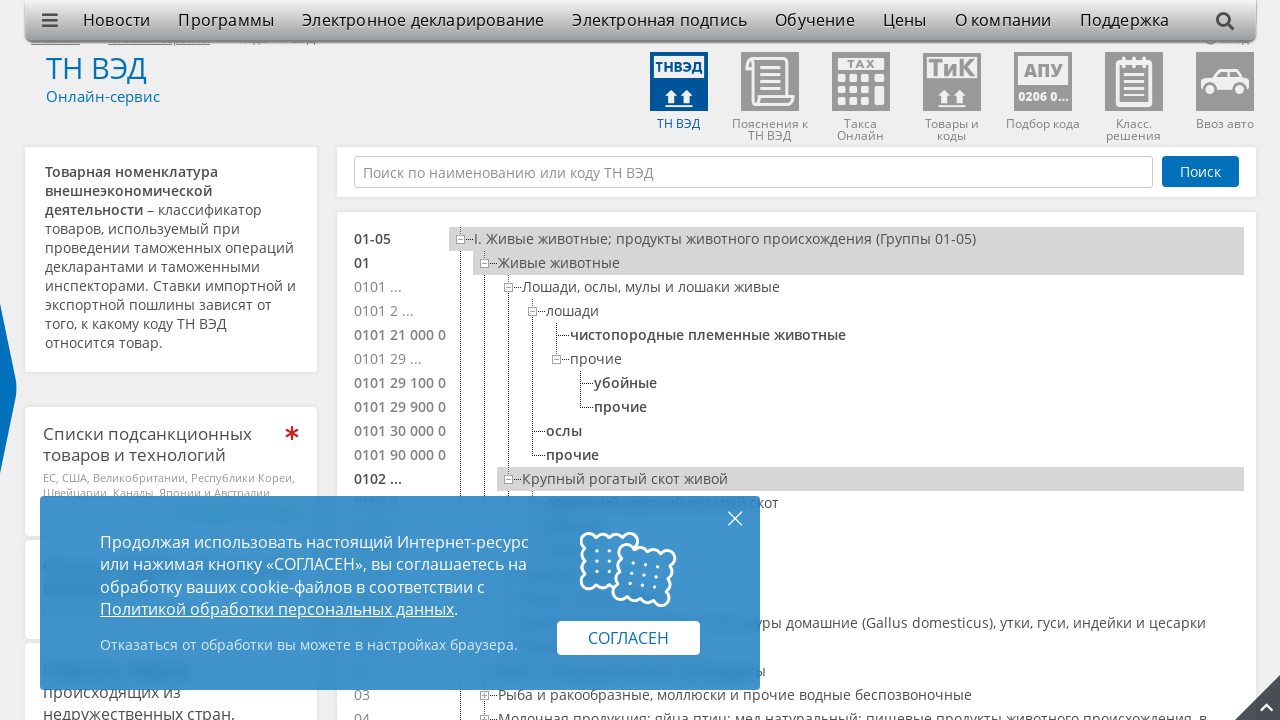

Clicked tree node expand icon at (533, 708) on i.jstree-icon.jstree-ocl >> nth=11
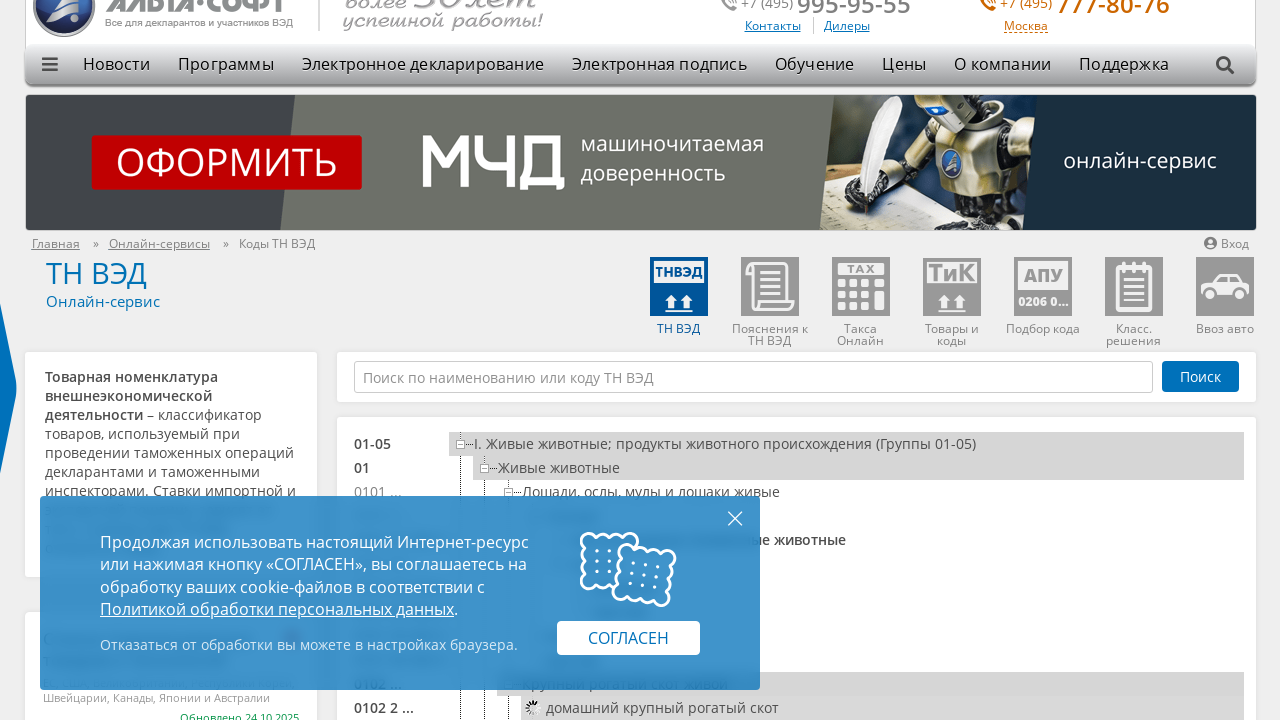

Waited 300ms after clicking expand icon
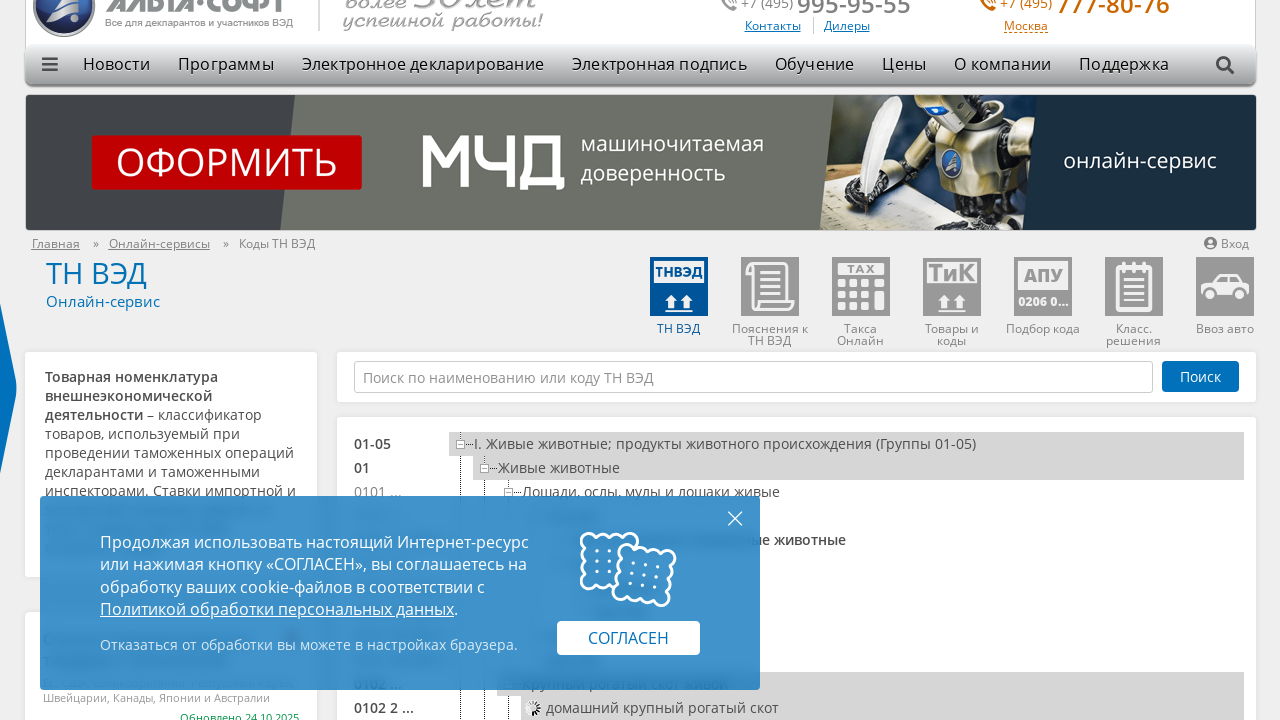

Waited 300ms before clicking expand icon
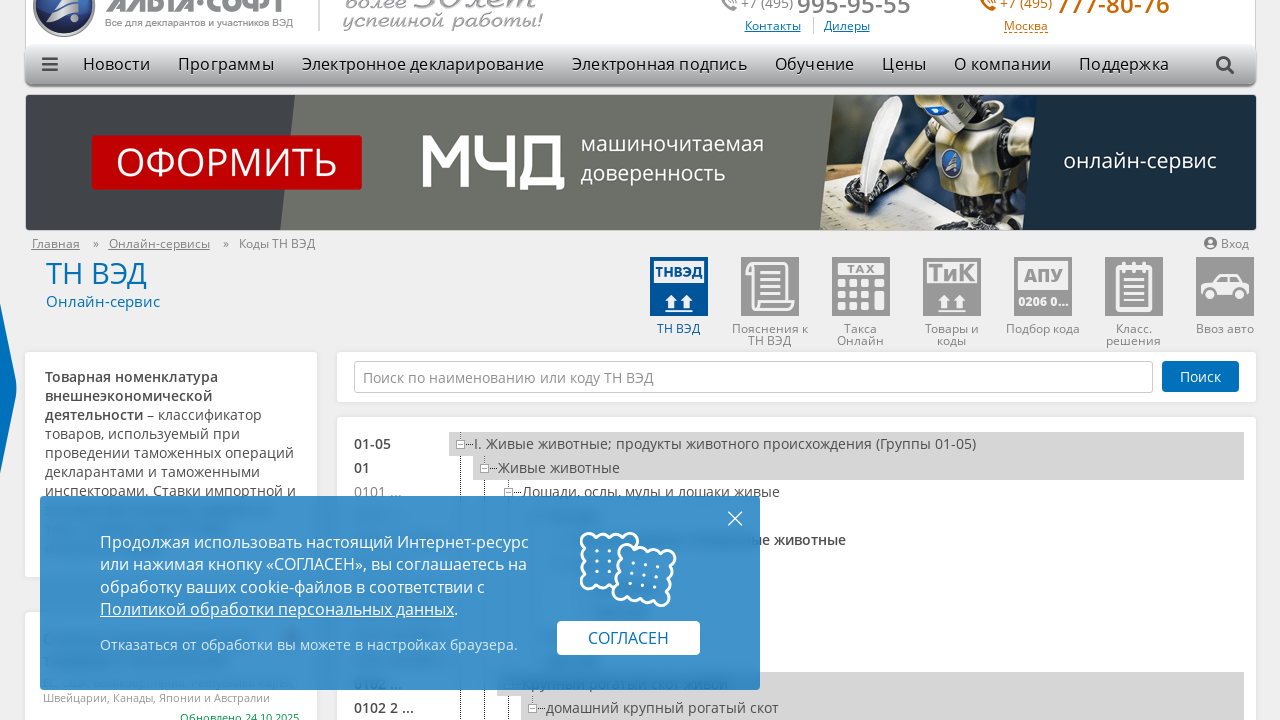

Clicked tree node expand icon at (557, 383) on i.jstree-icon.jstree-ocl >> nth=12
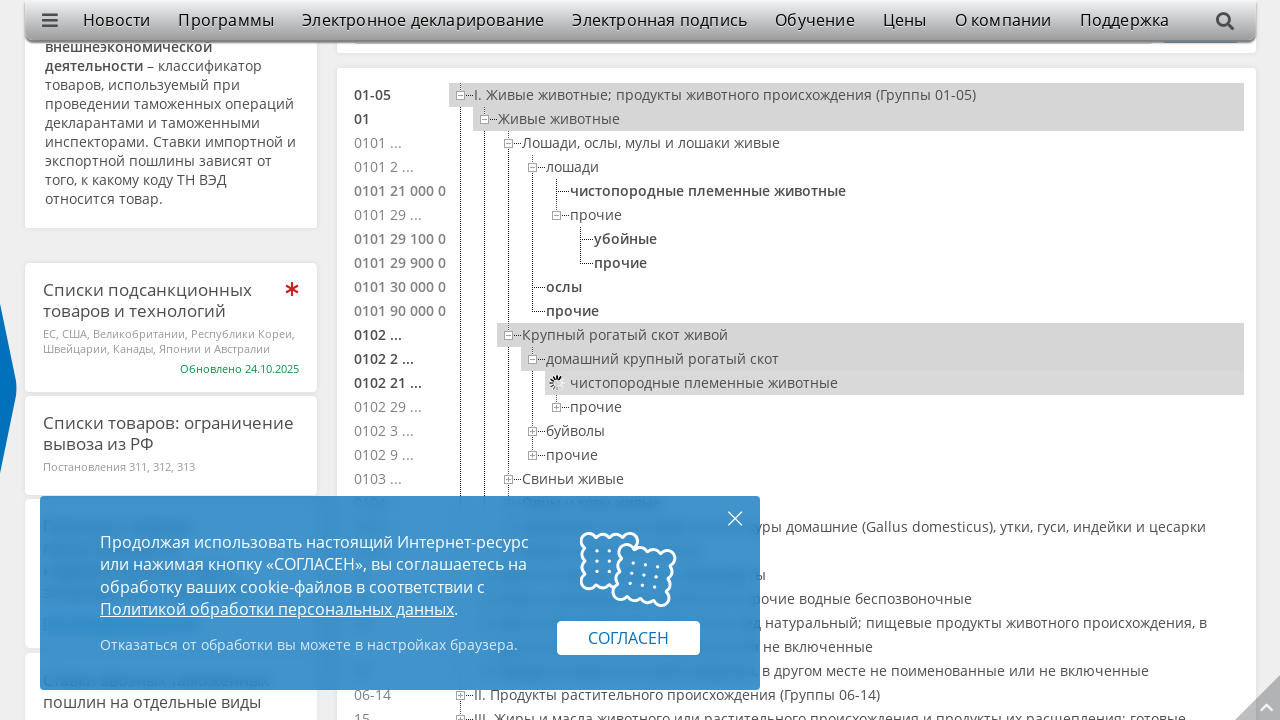

Waited 300ms after clicking expand icon
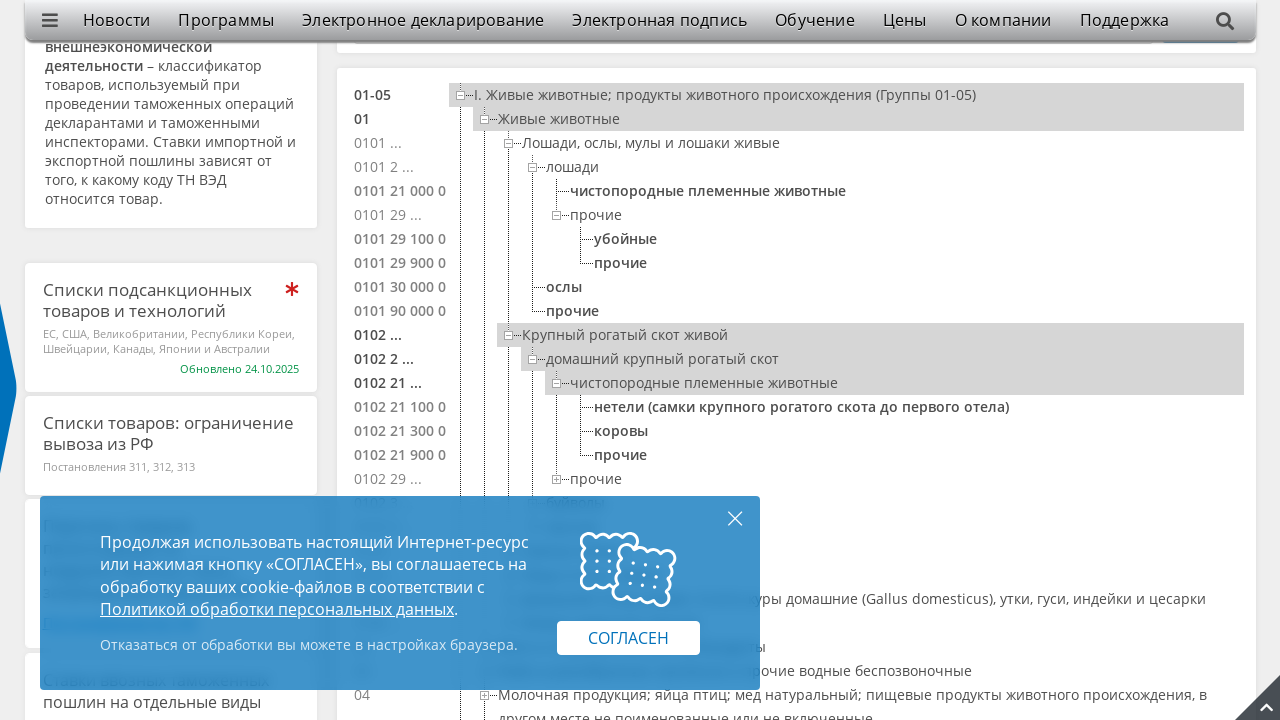

Waited 300ms before clicking expand icon
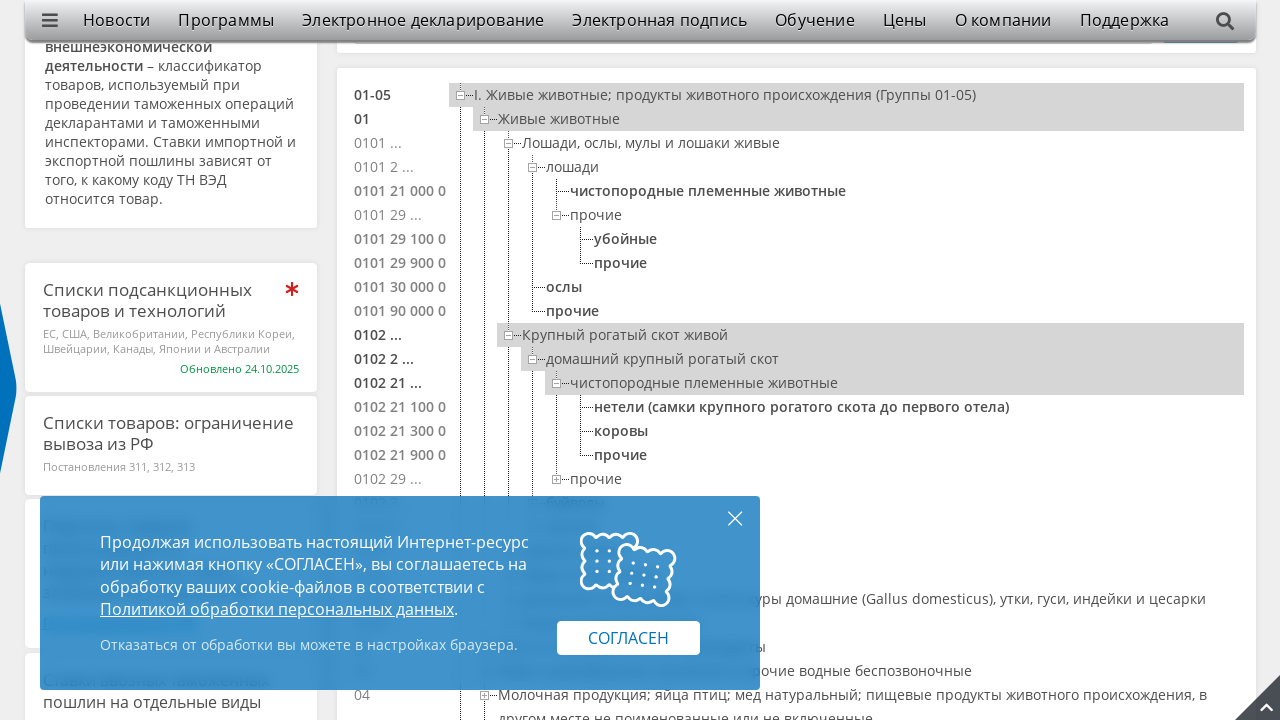

Clicked tree node expand icon at (581, 407) on i.jstree-icon.jstree-ocl >> nth=13
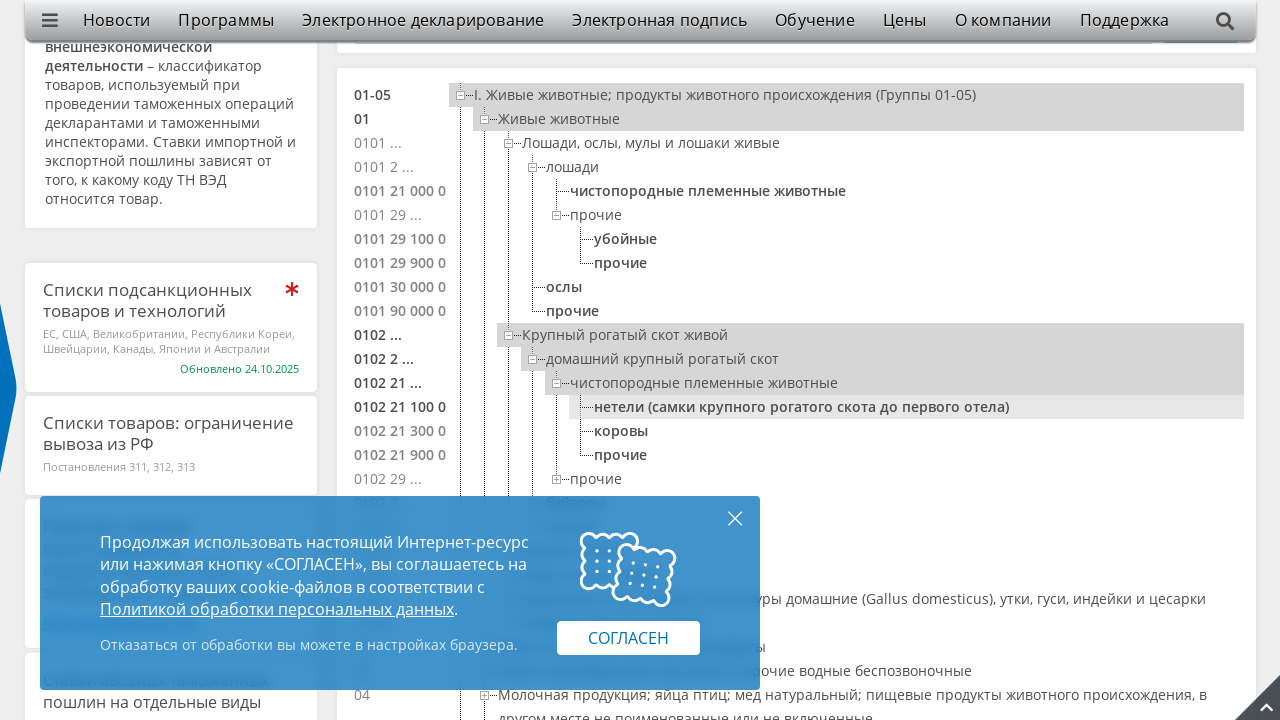

Waited 300ms after clicking expand icon
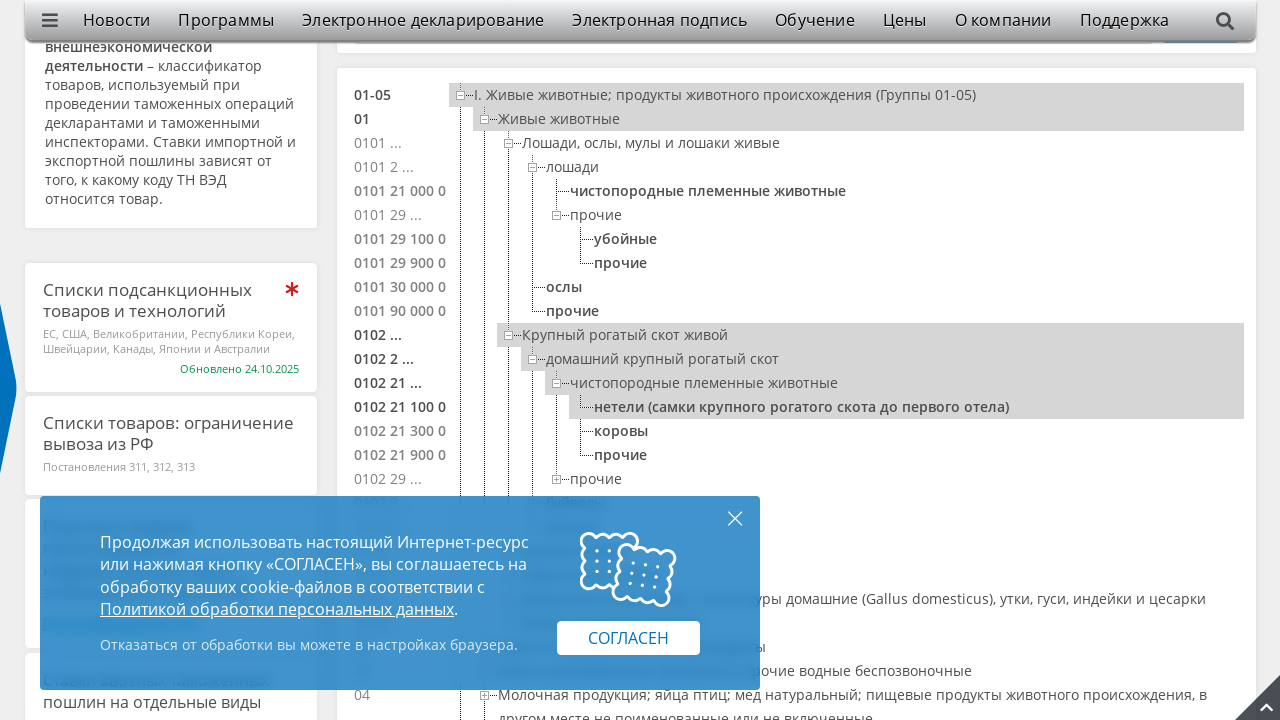

Waited 300ms before clicking expand icon
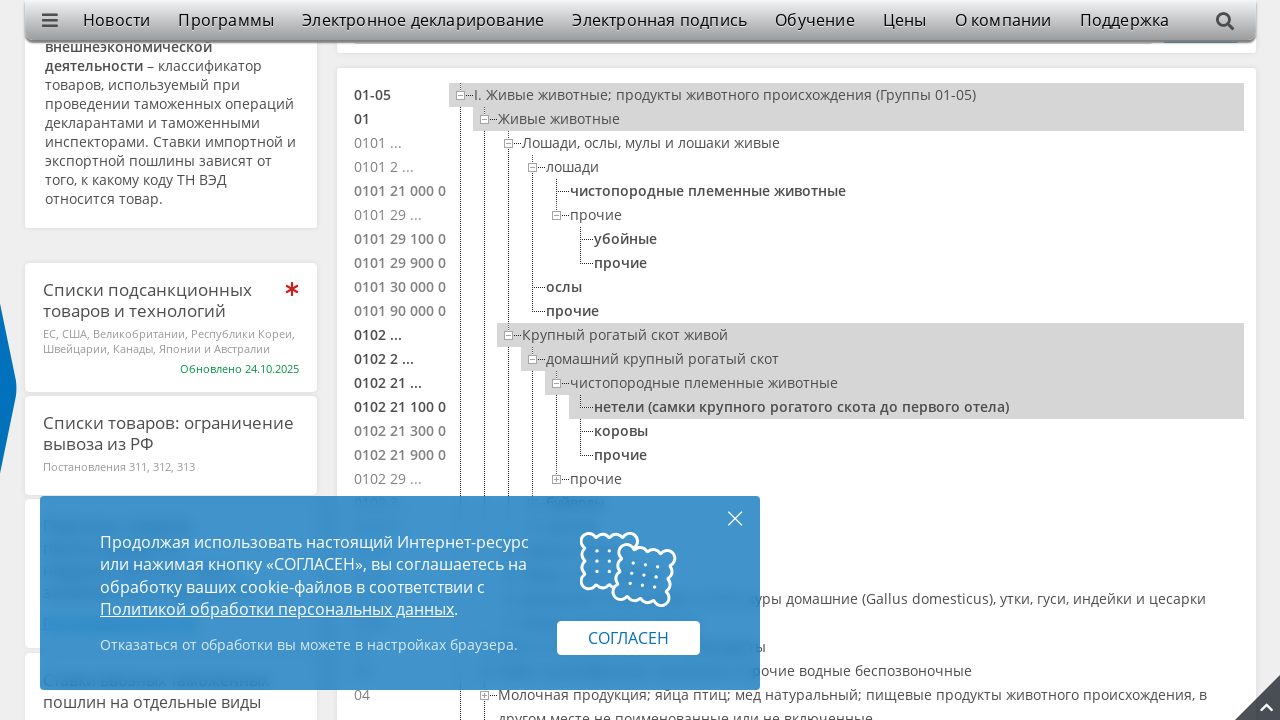

Clicked tree node expand icon at (581, 431) on i.jstree-icon.jstree-ocl >> nth=14
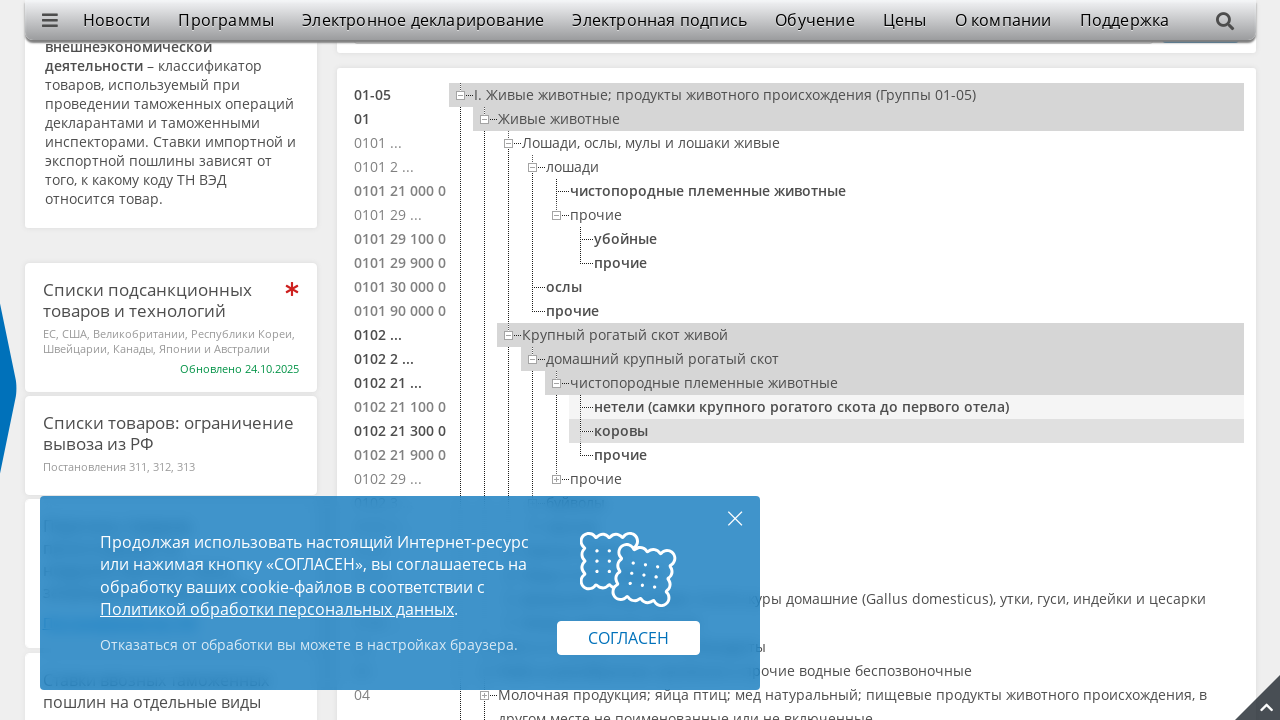

Waited 300ms after clicking expand icon
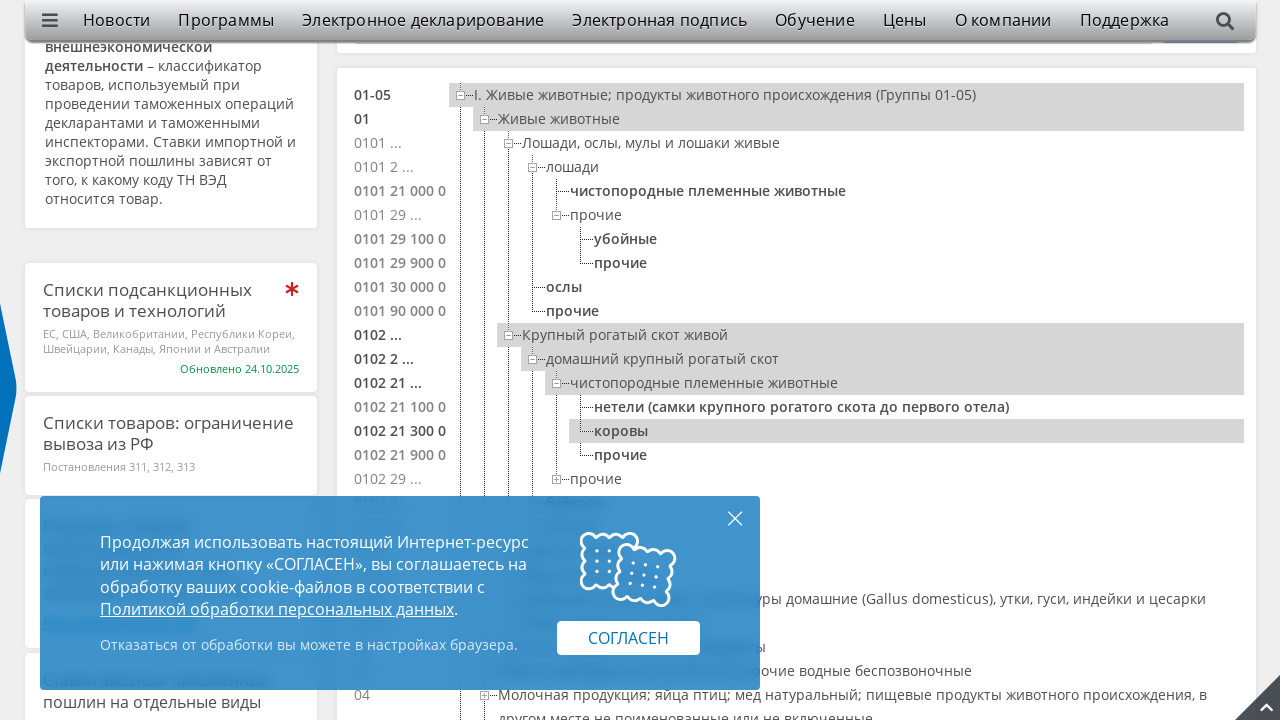

Waited 300ms before clicking expand icon
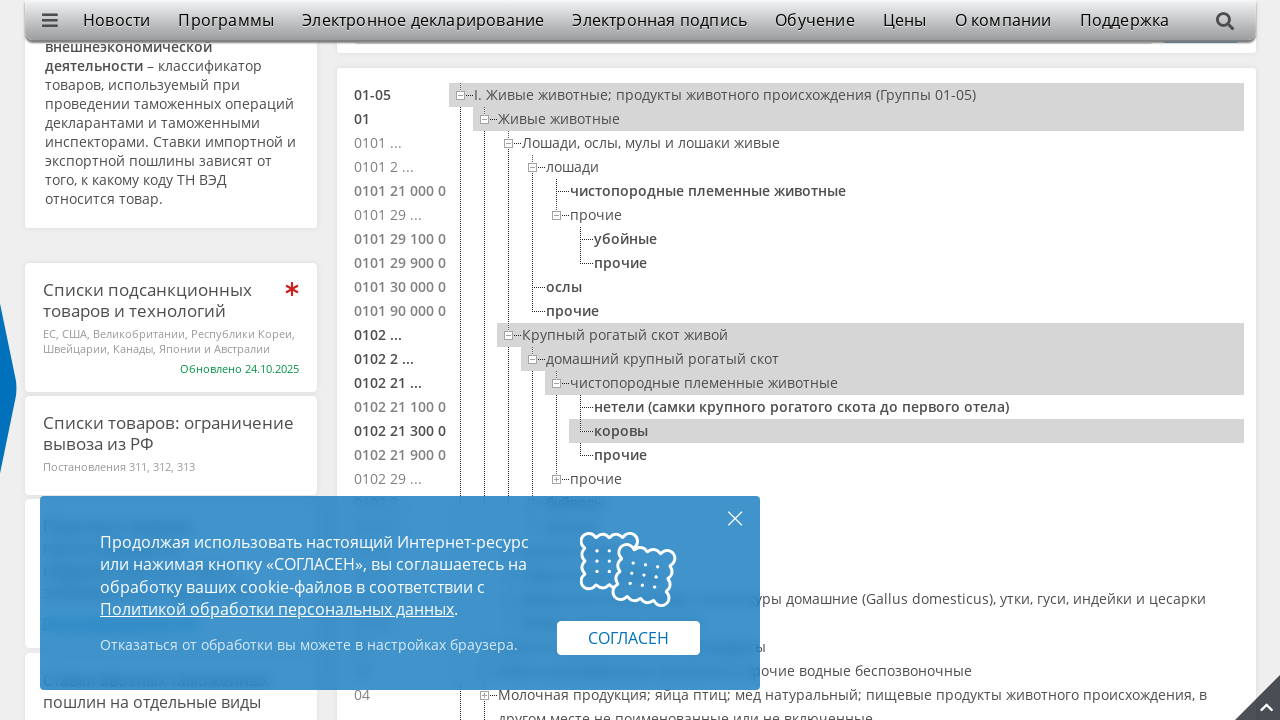

Clicked tree node expand icon at (581, 455) on i.jstree-icon.jstree-ocl >> nth=15
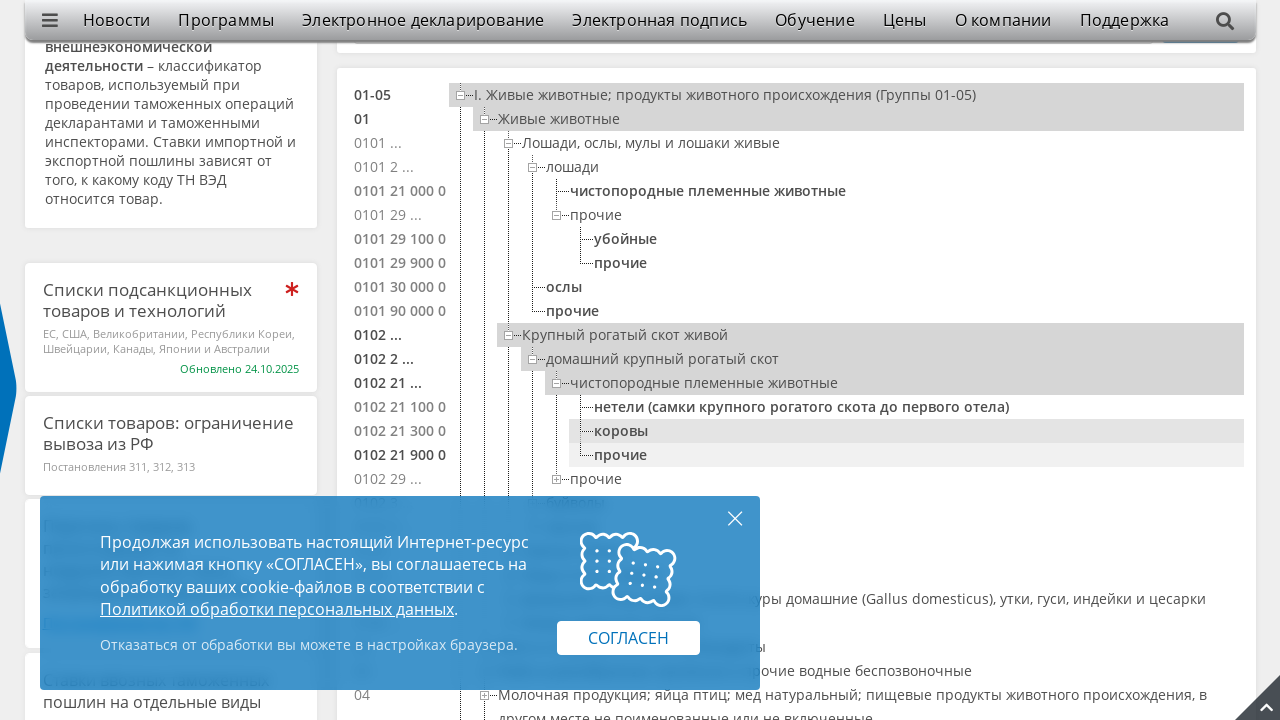

Waited 300ms after clicking expand icon
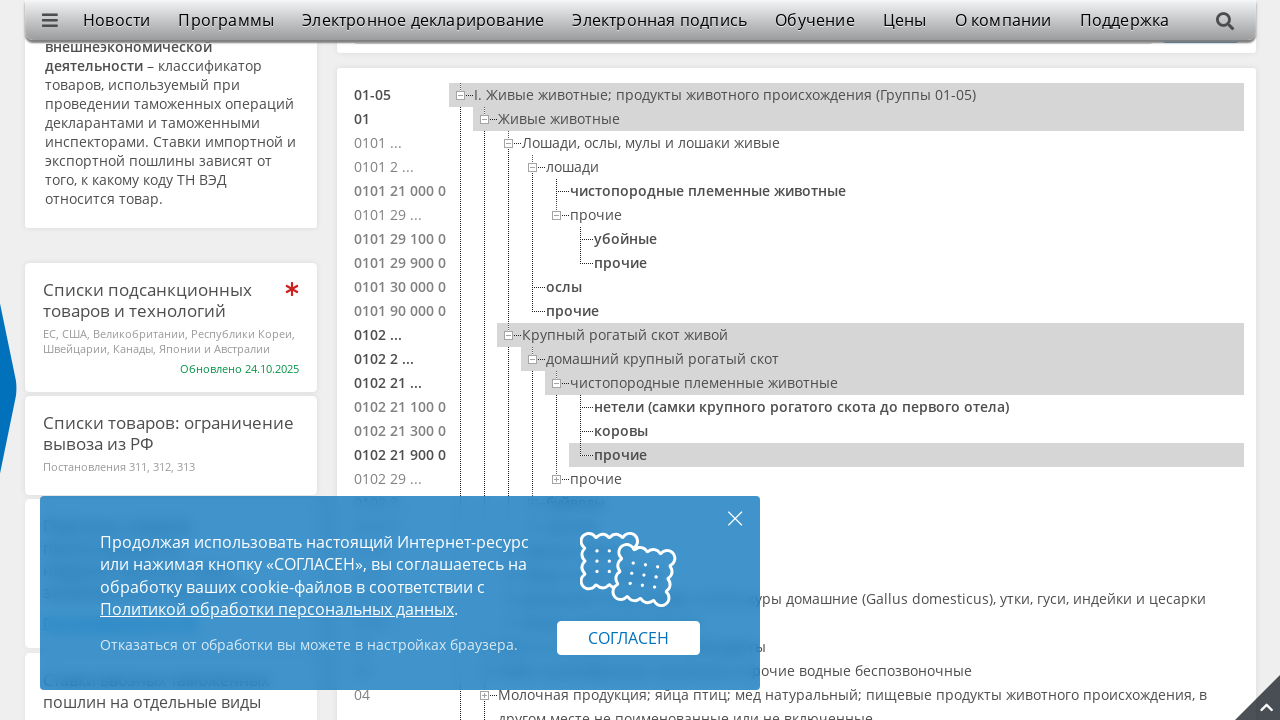

Waited 300ms before clicking expand icon
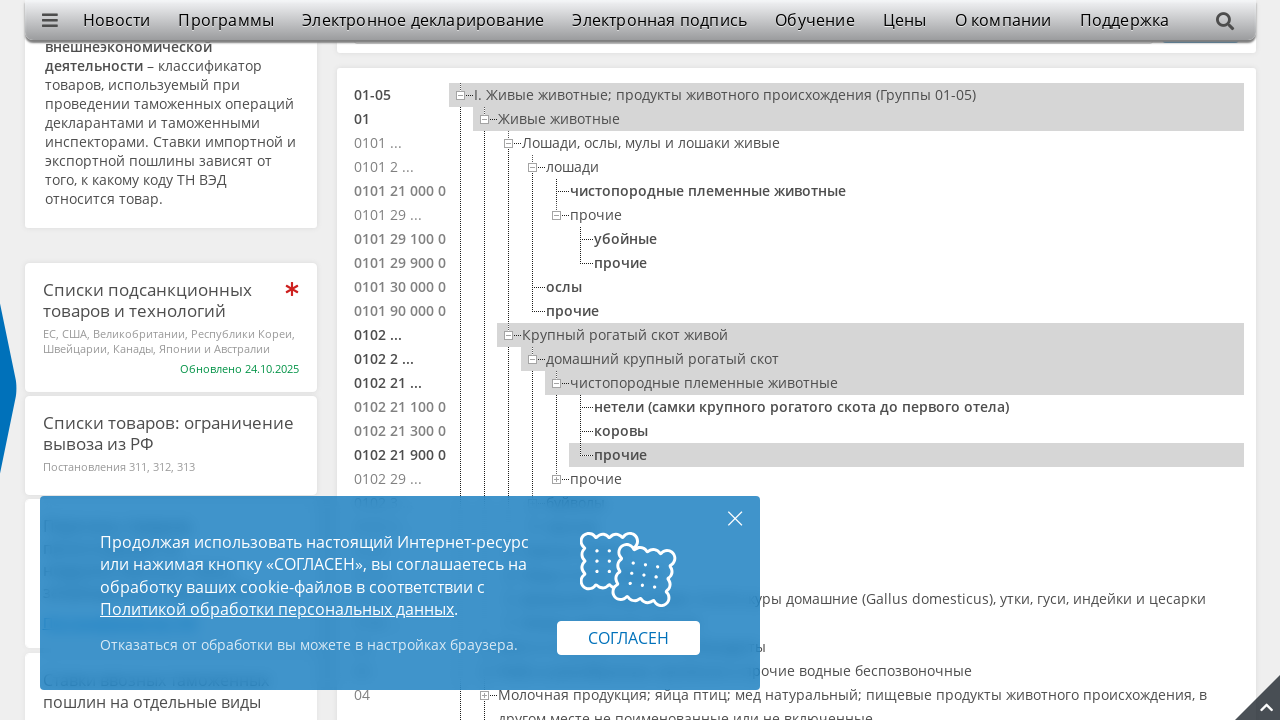

Clicked tree node expand icon at (557, 479) on i.jstree-icon.jstree-ocl >> nth=16
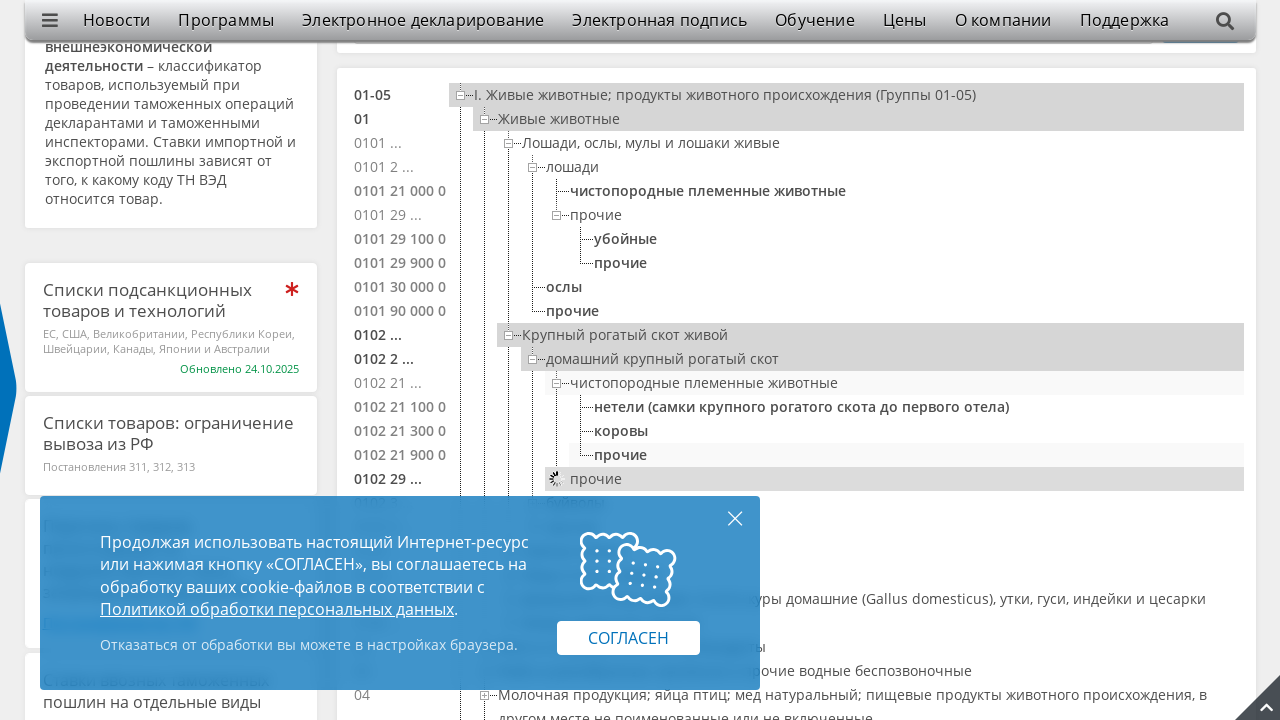

Waited 300ms after clicking expand icon
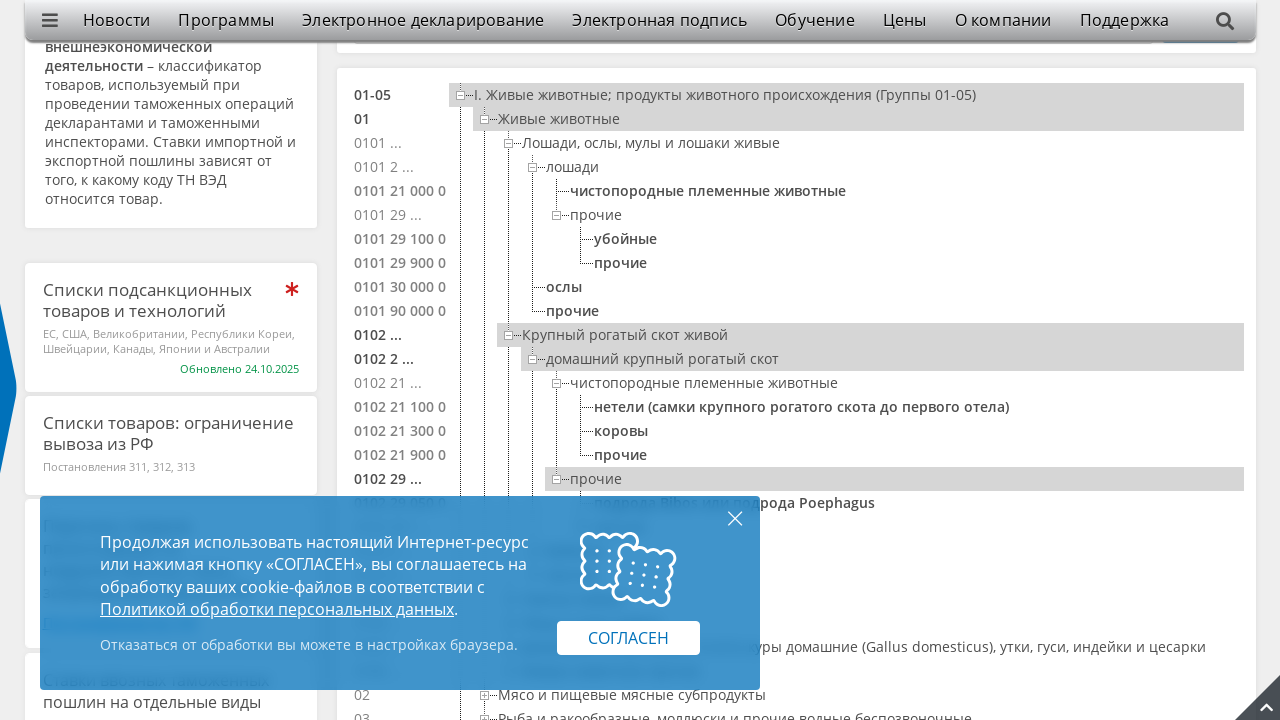

Waited 300ms before clicking expand icon
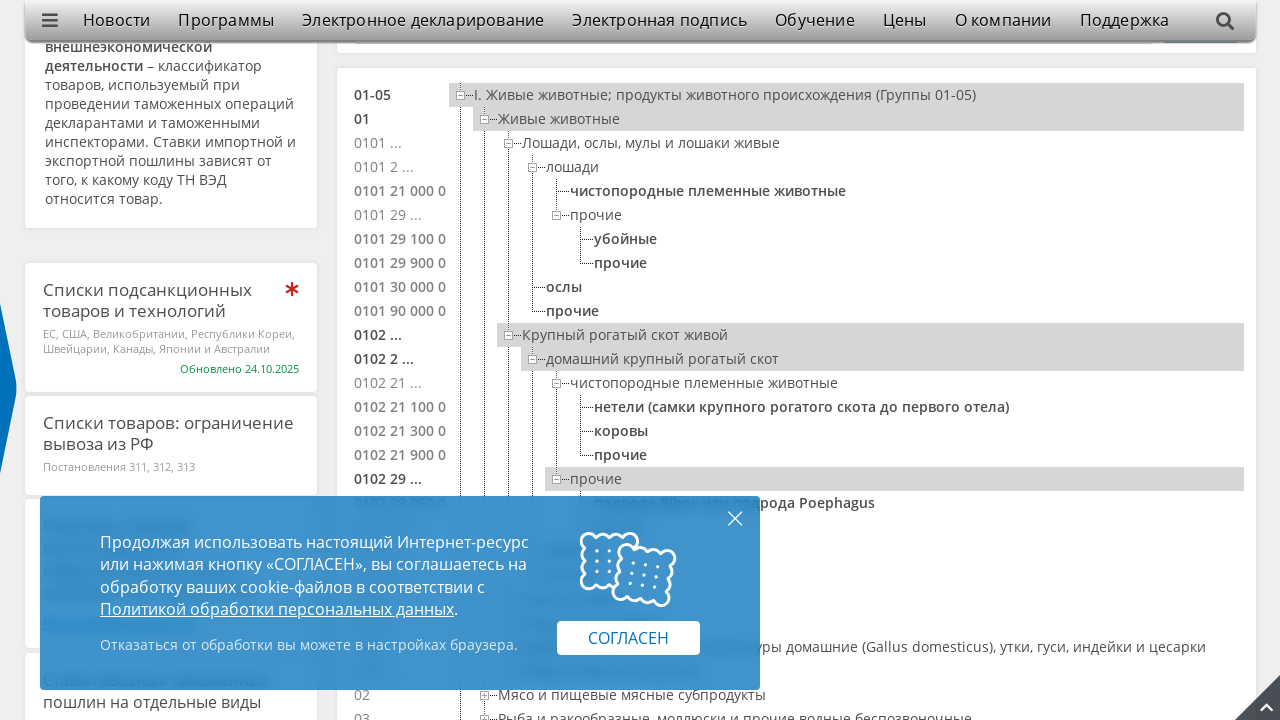

Clicked tree node expand icon at (581, 708) on i.jstree-icon.jstree-ocl >> nth=17
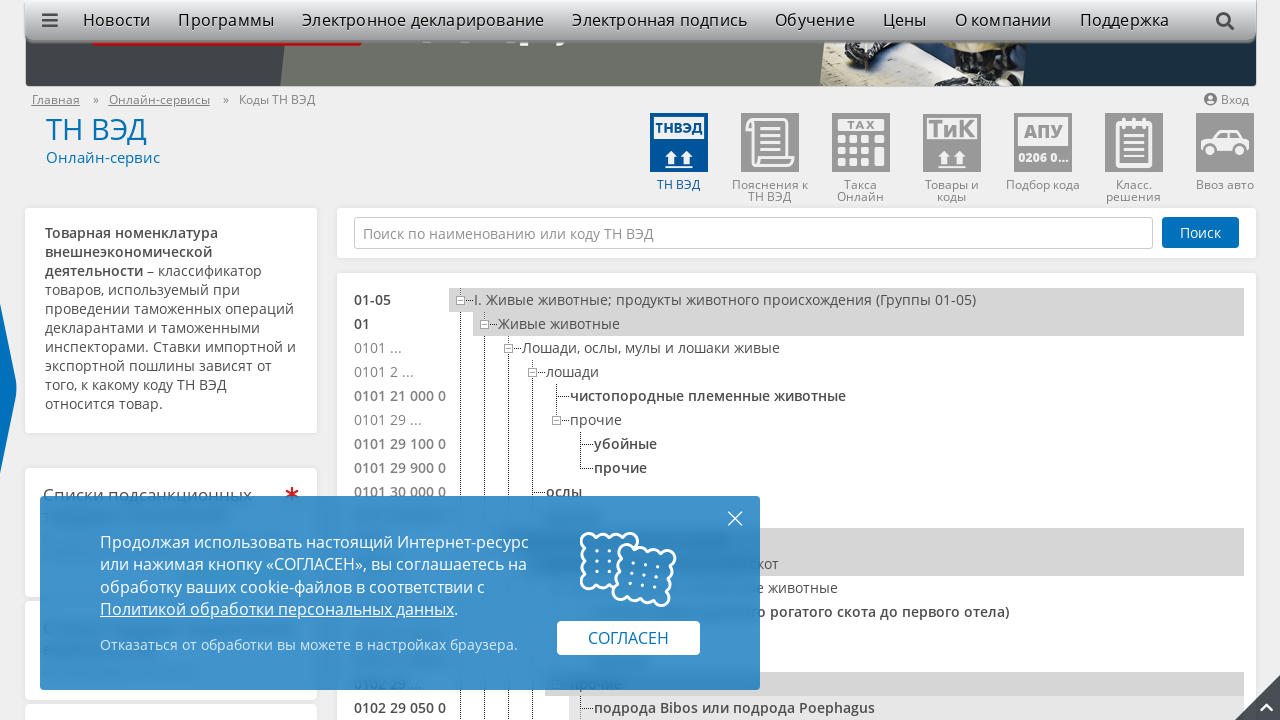

Waited 300ms after clicking expand icon
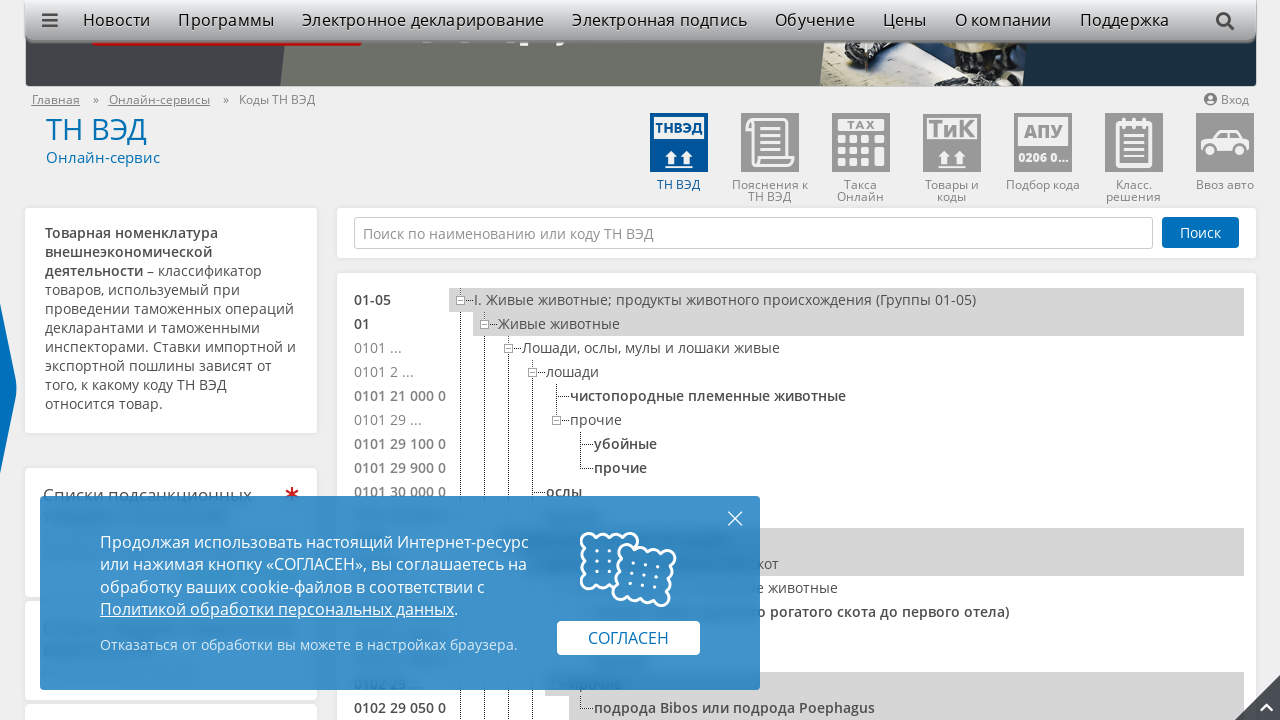

Waited 300ms before clicking expand icon
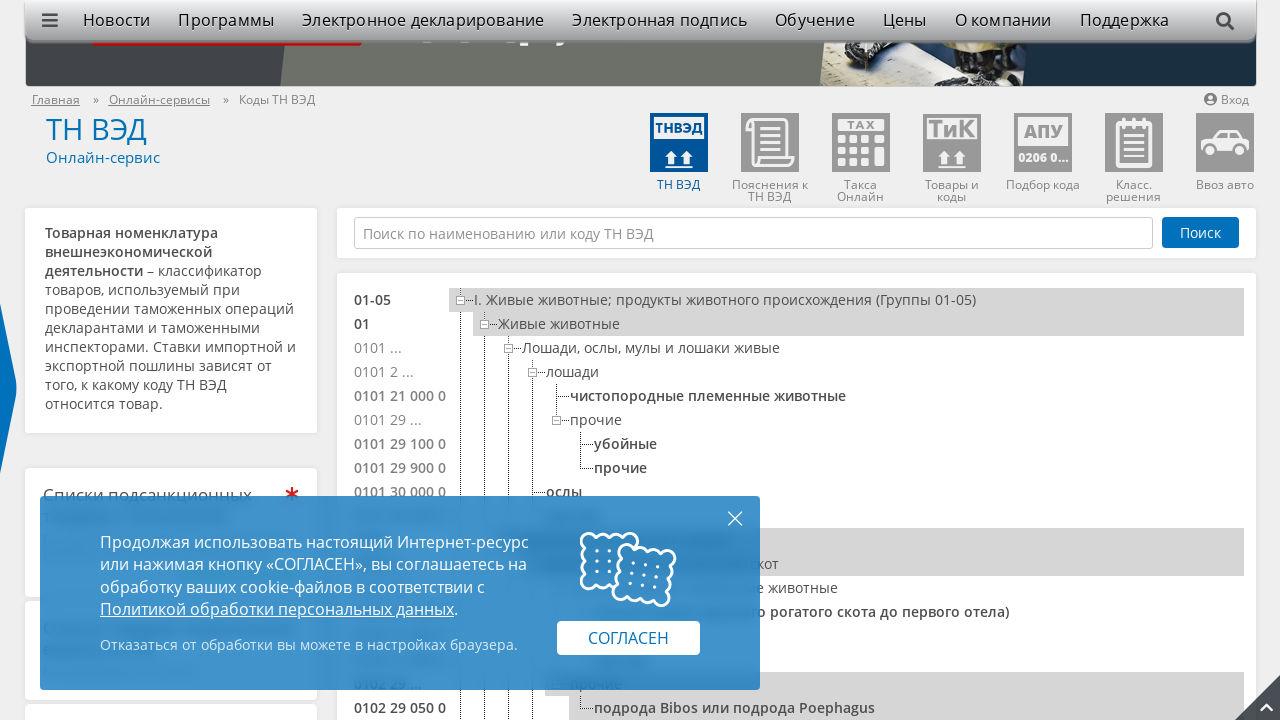

Clicked tree node expand icon at (581, 383) on i.jstree-icon.jstree-ocl >> nth=18
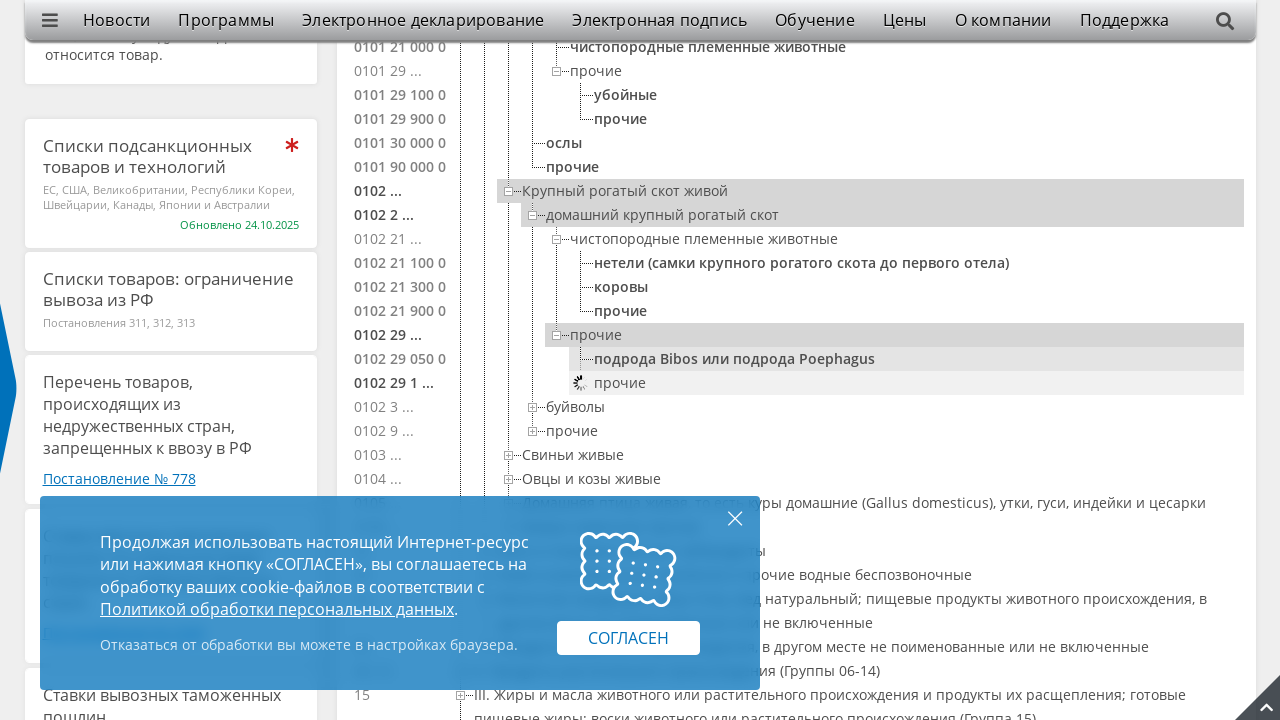

Waited 300ms after clicking expand icon
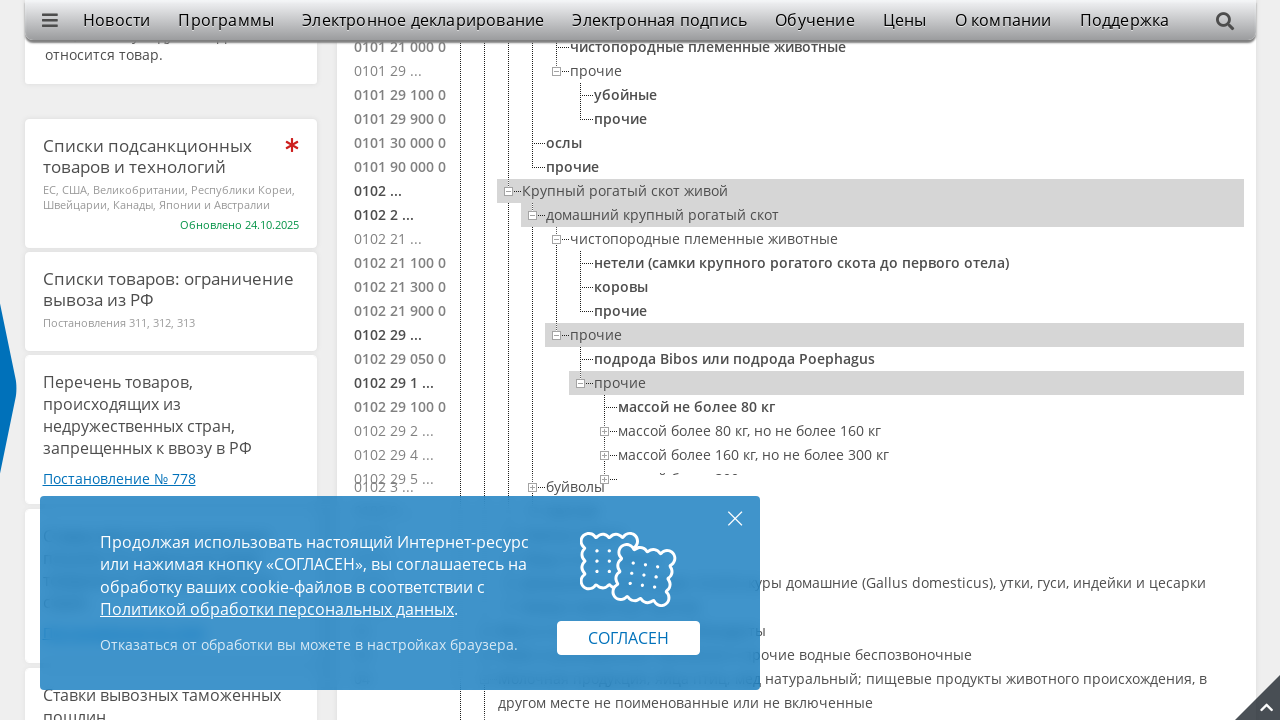

Waited 300ms before clicking expand icon
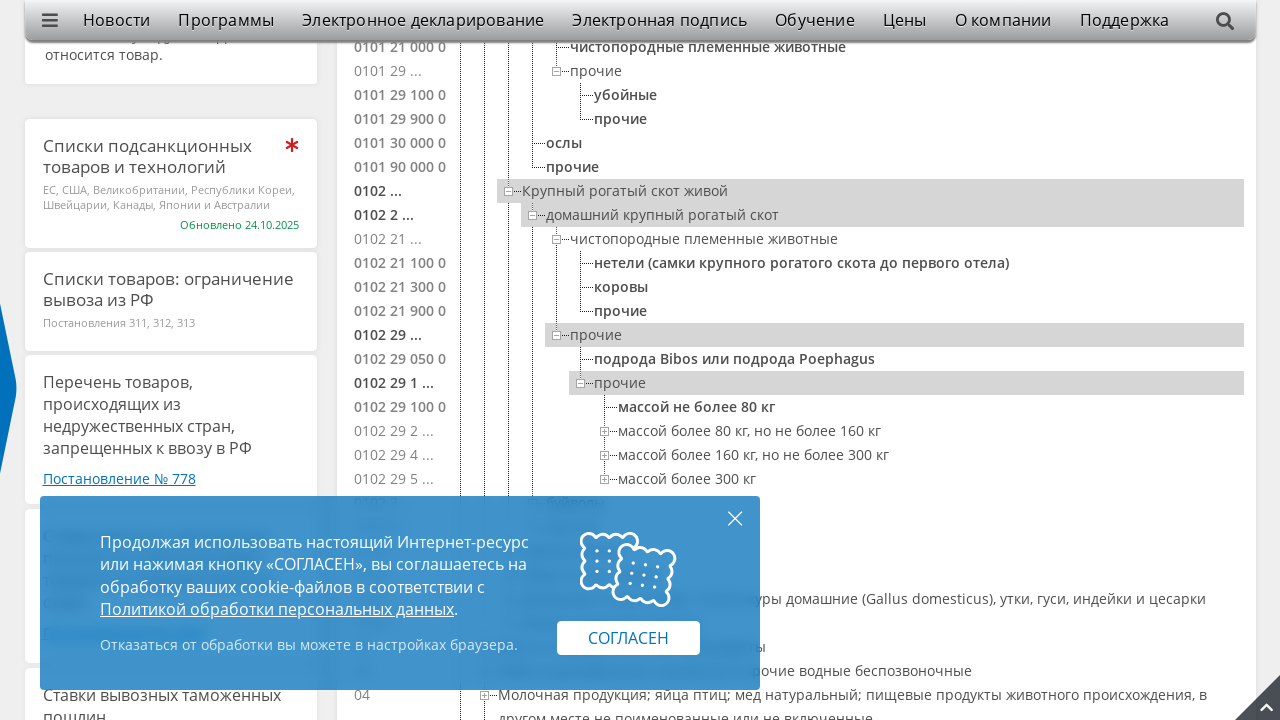

Clicked tree node expand icon at (605, 407) on i.jstree-icon.jstree-ocl >> nth=19
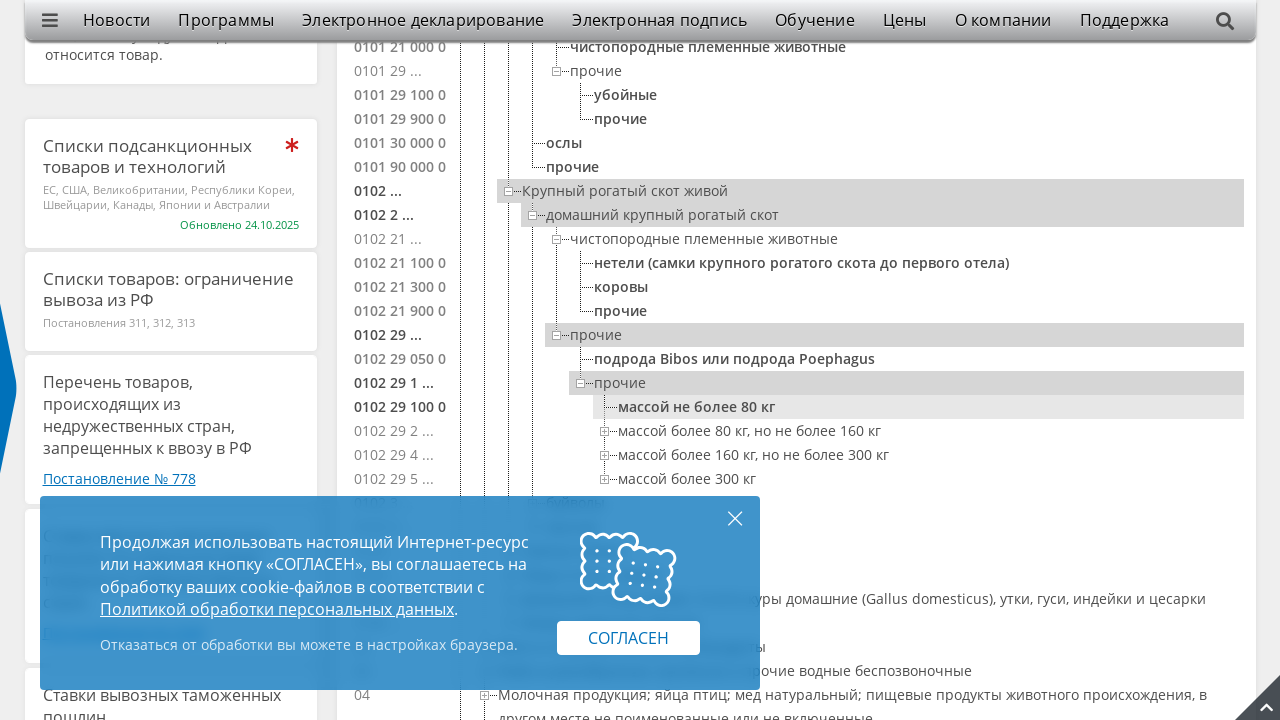

Waited 300ms after clicking expand icon
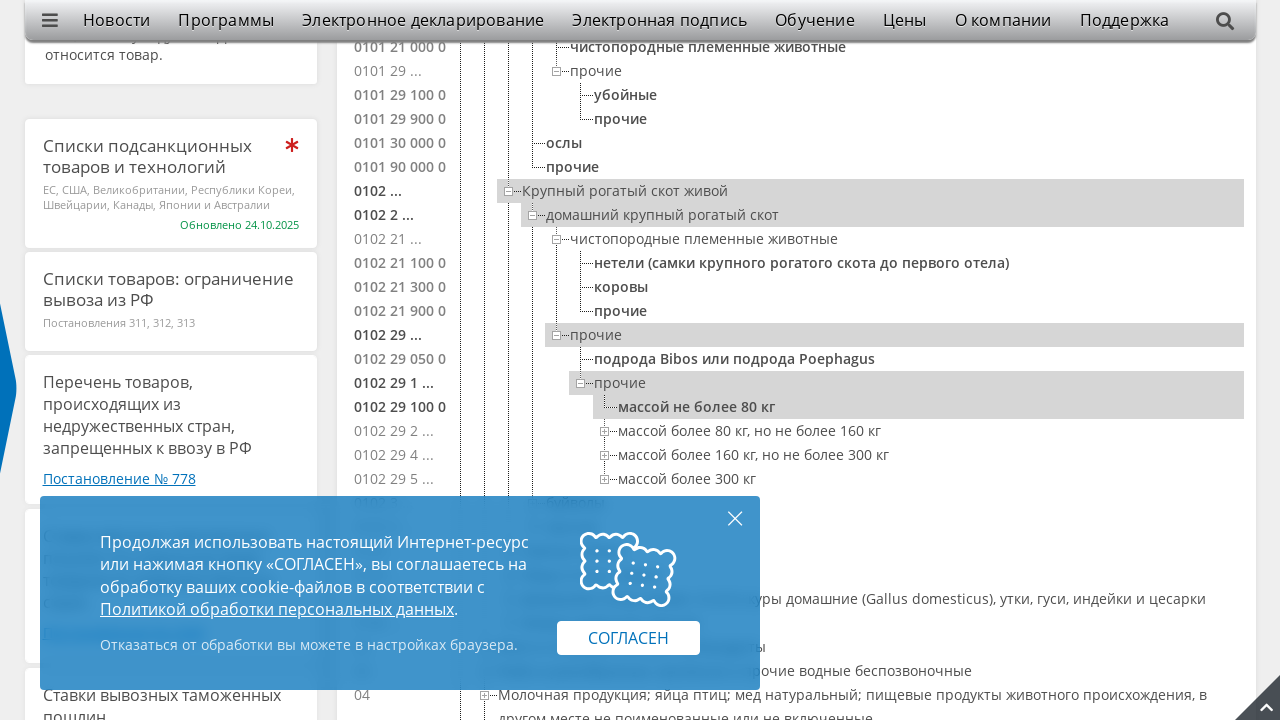

Waited 300ms before clicking expand icon
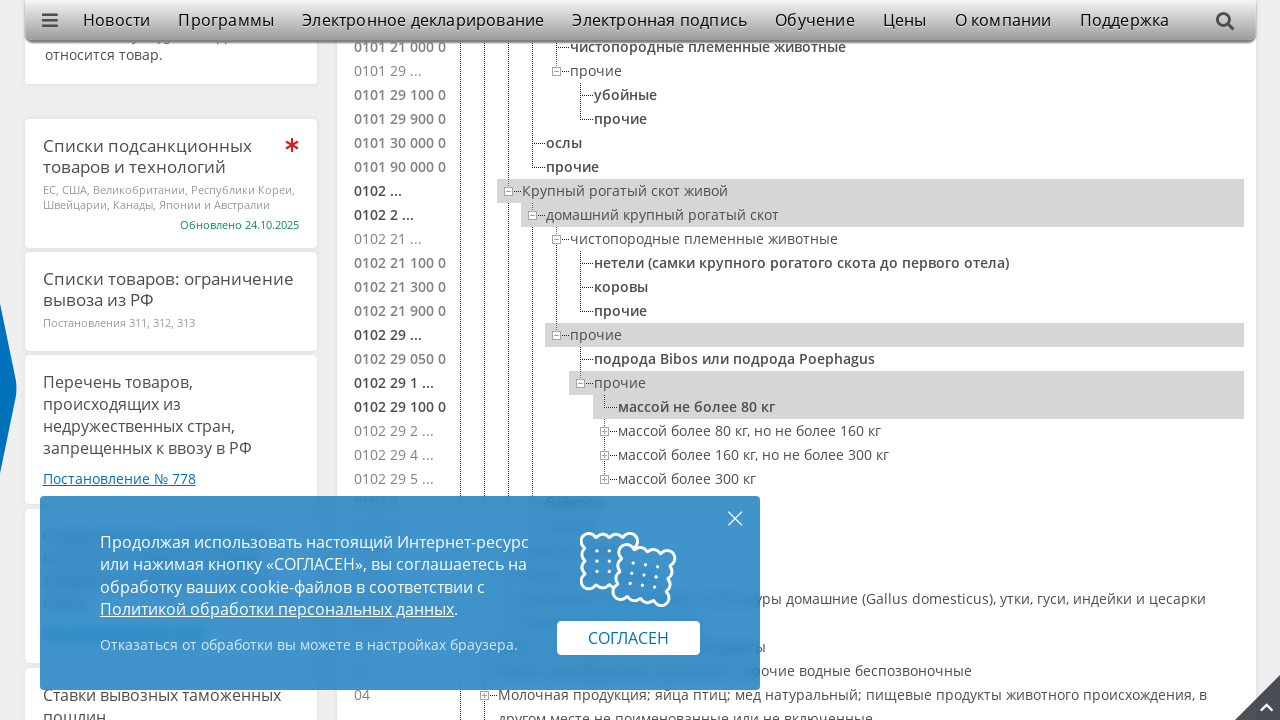

Clicked tree node expand icon at (605, 431) on i.jstree-icon.jstree-ocl >> nth=20
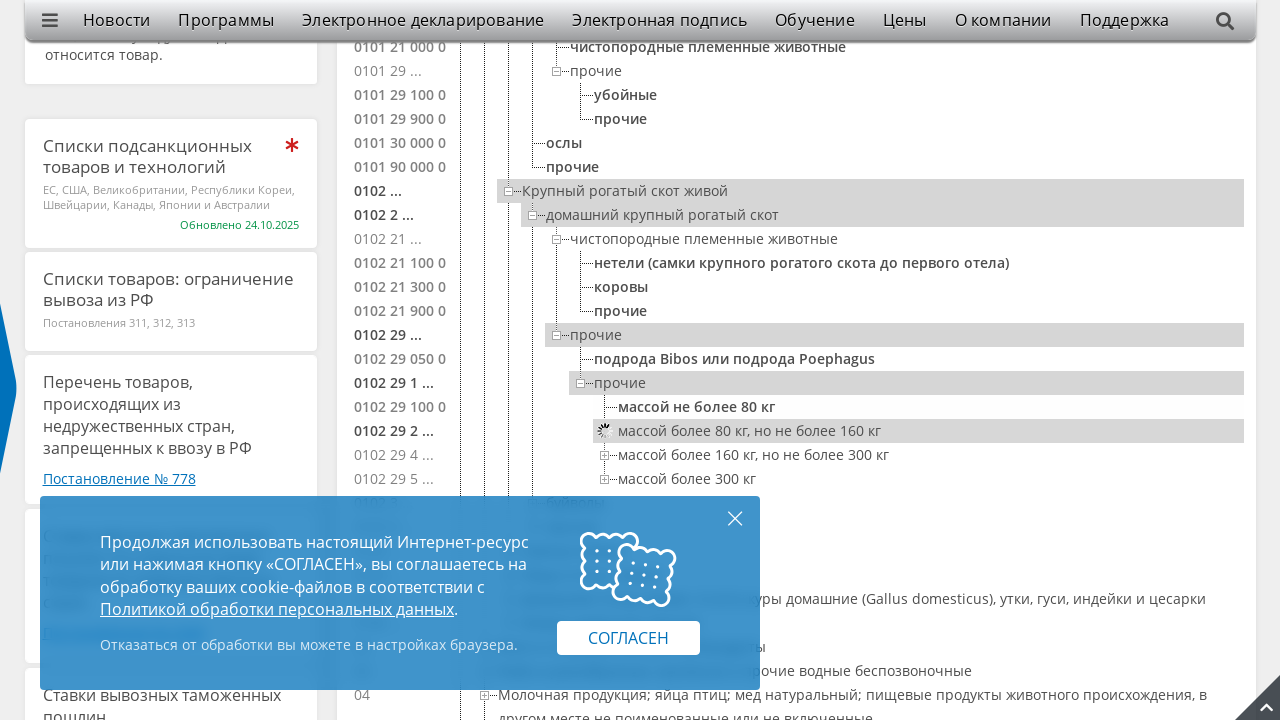

Waited 300ms after clicking expand icon
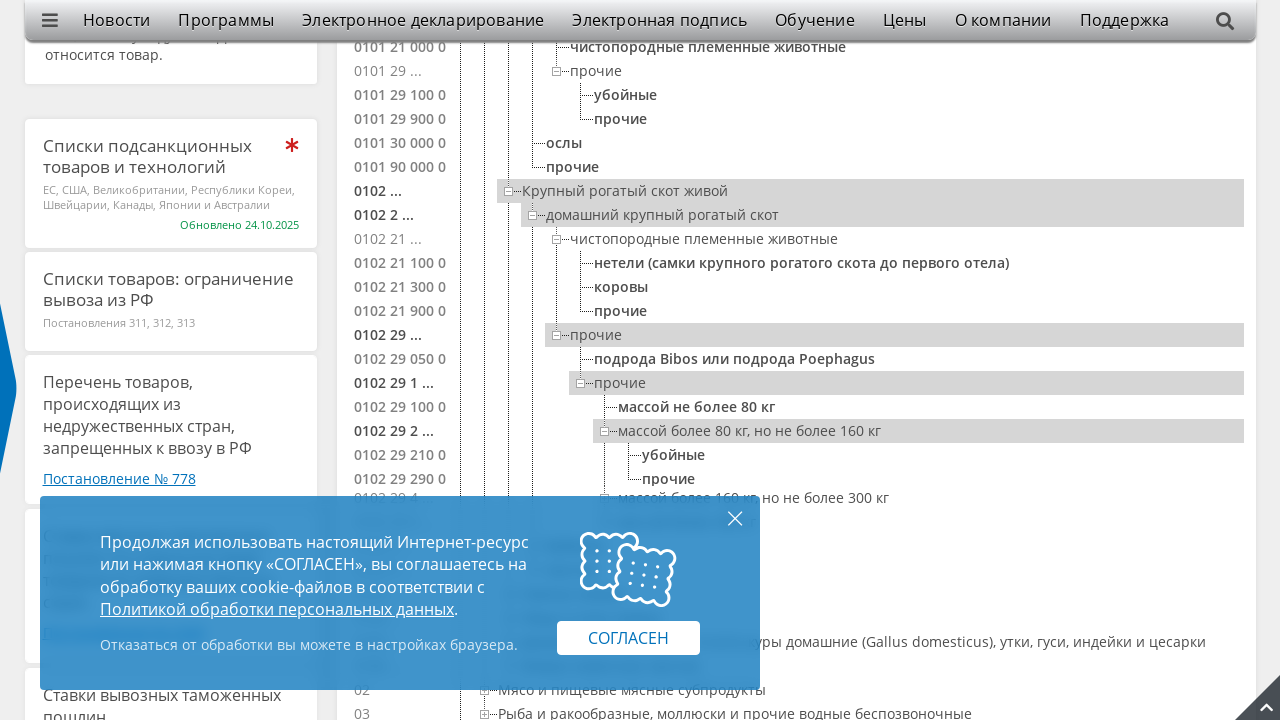

Found 55 tree nodes after expansion
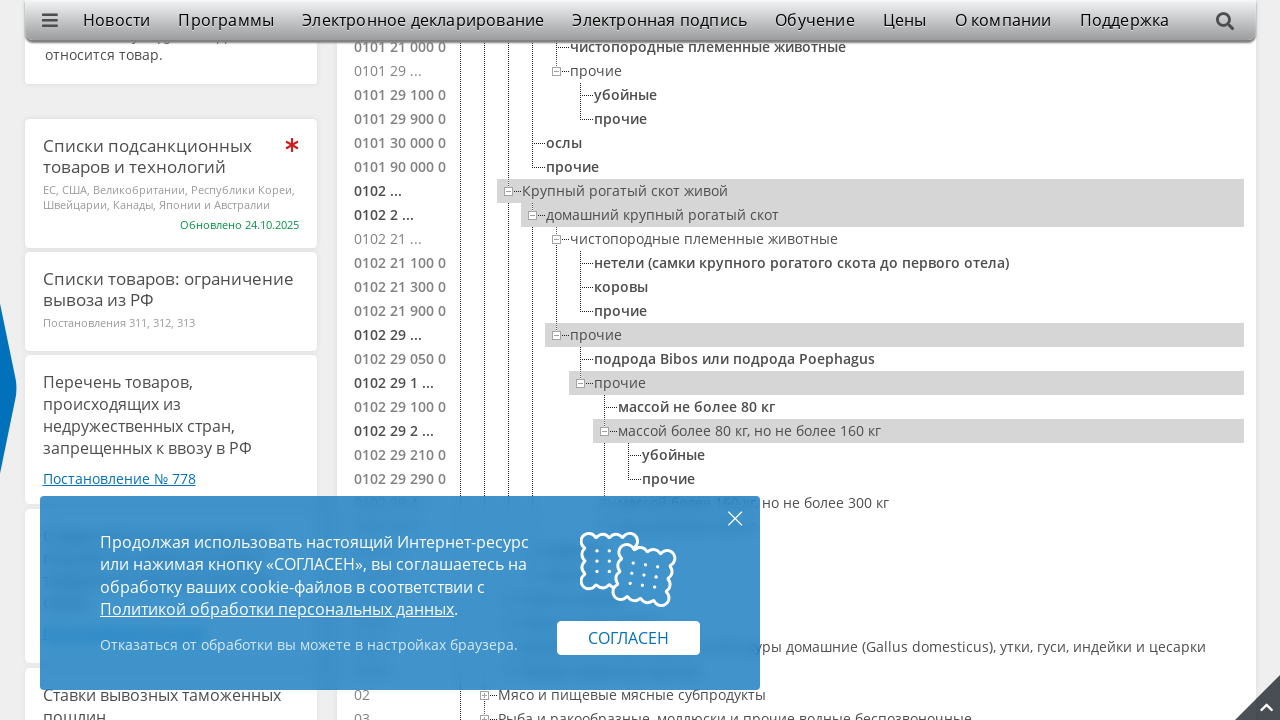

Verified all expanded tree nodes
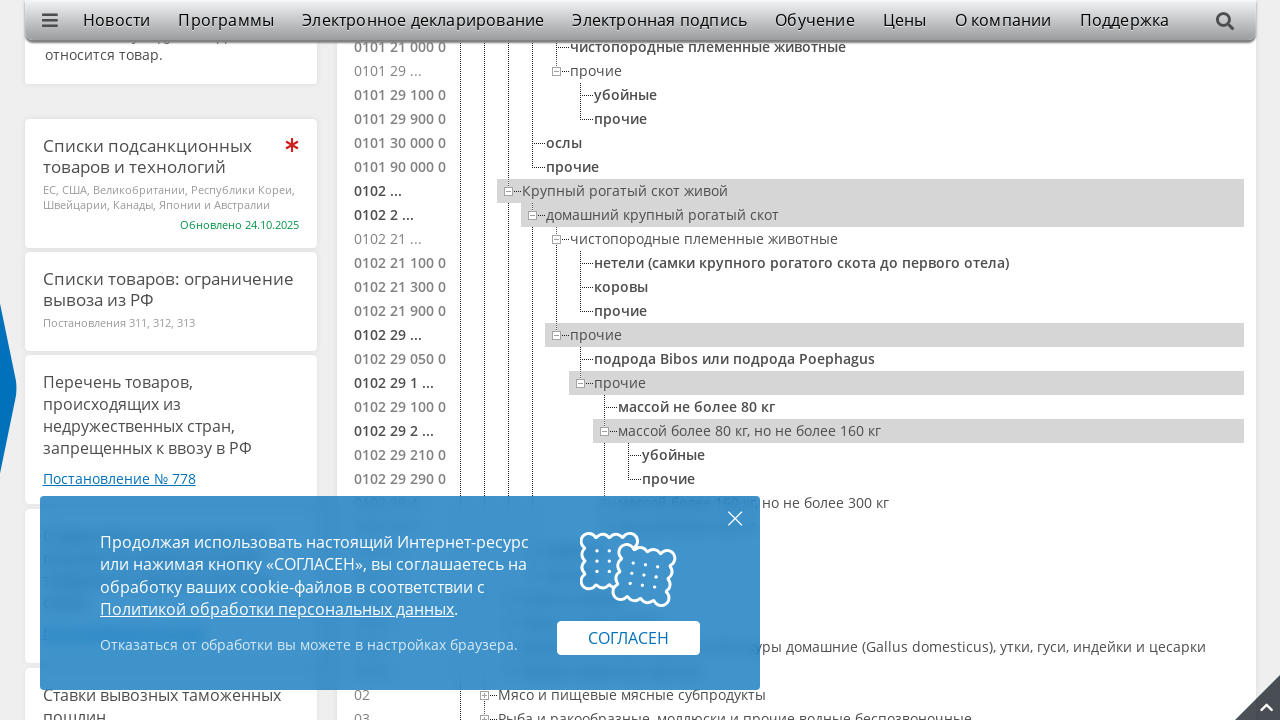

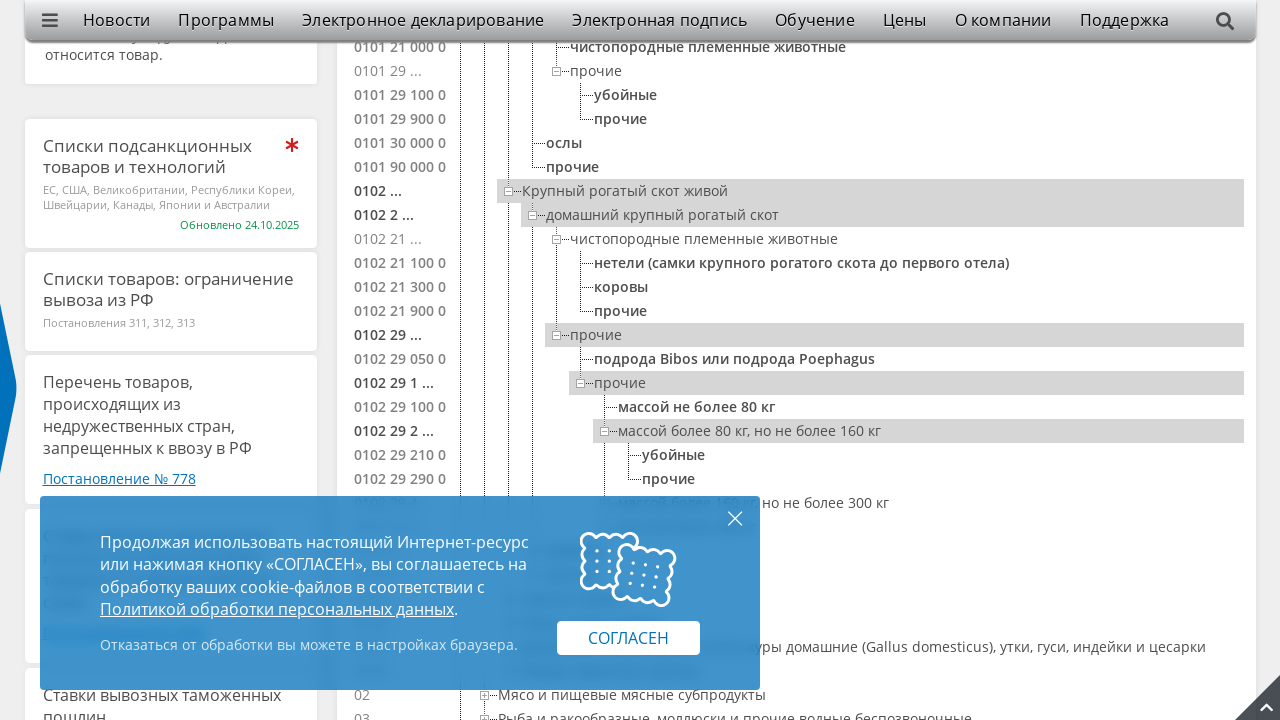